Automates the "1 to 50" number clicking game by clicking numbered buttons in sequential order from 1 to 50

Starting URL: https://zzzscore.com/1to50/

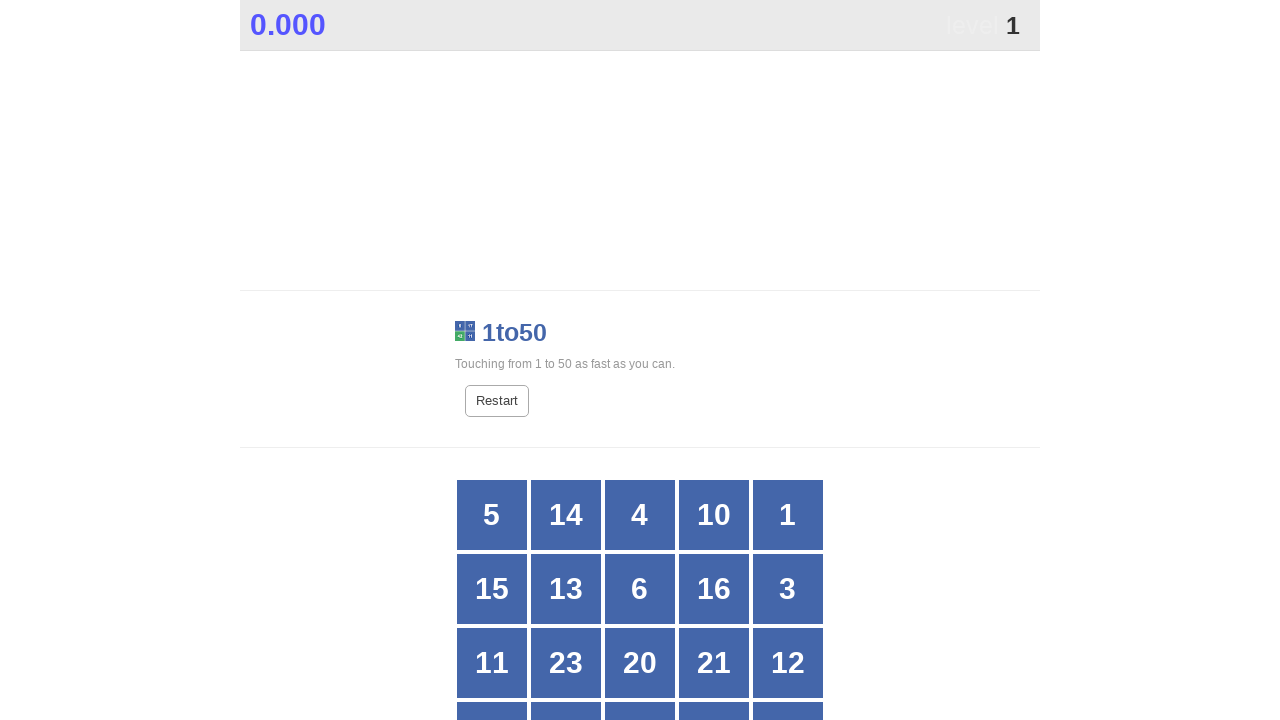

Navigated to 1 to 50 game page
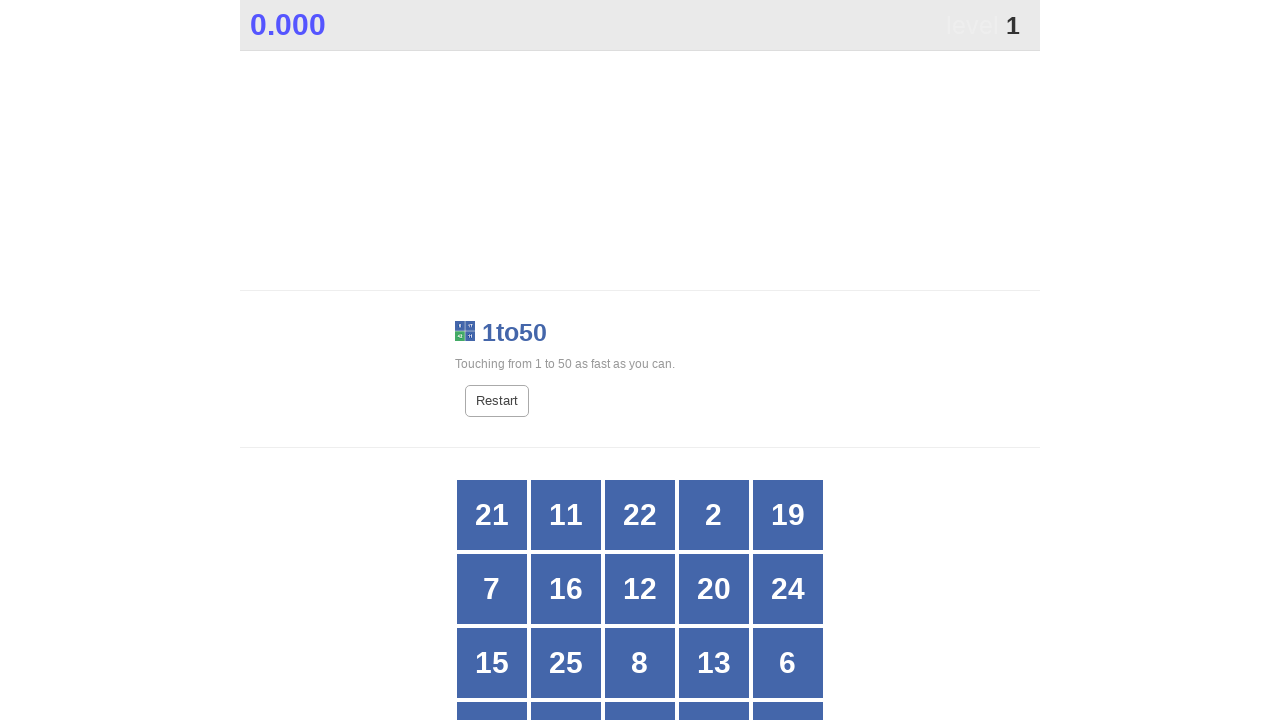

Clicked button number 1 at (640, 361) on //*[@id="grid"]/div[text()="1"]
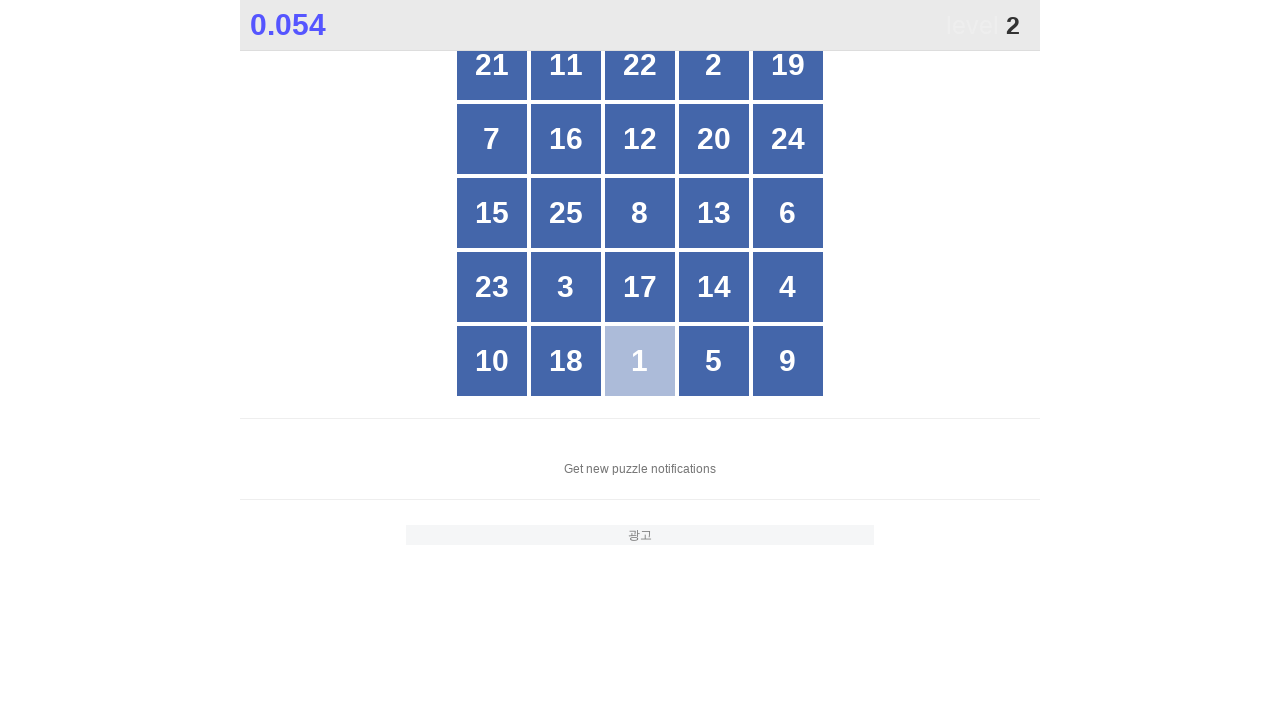

Clicked button number 2 at (714, 65) on //*[@id="grid"]/div[text()="2"]
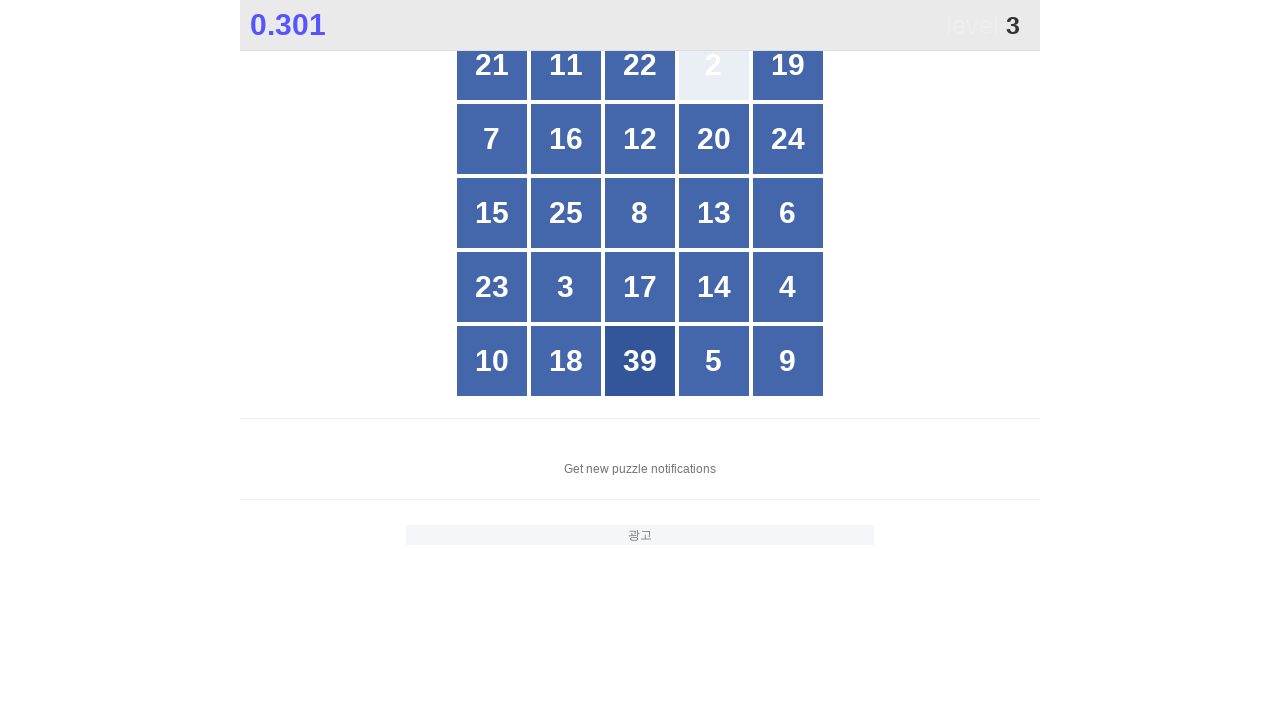

Clicked button number 3 at (566, 287) on //*[@id="grid"]/div[text()="3"]
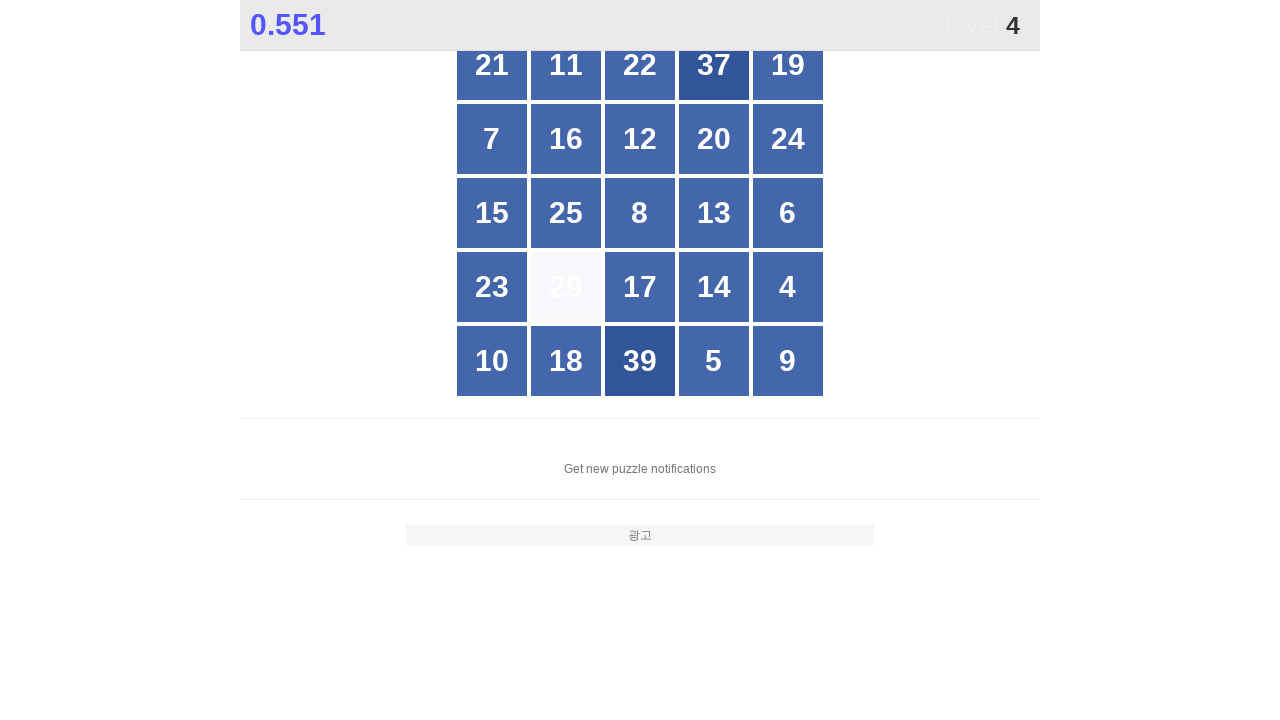

Clicked button number 4 at (788, 287) on //*[@id="grid"]/div[text()="4"]
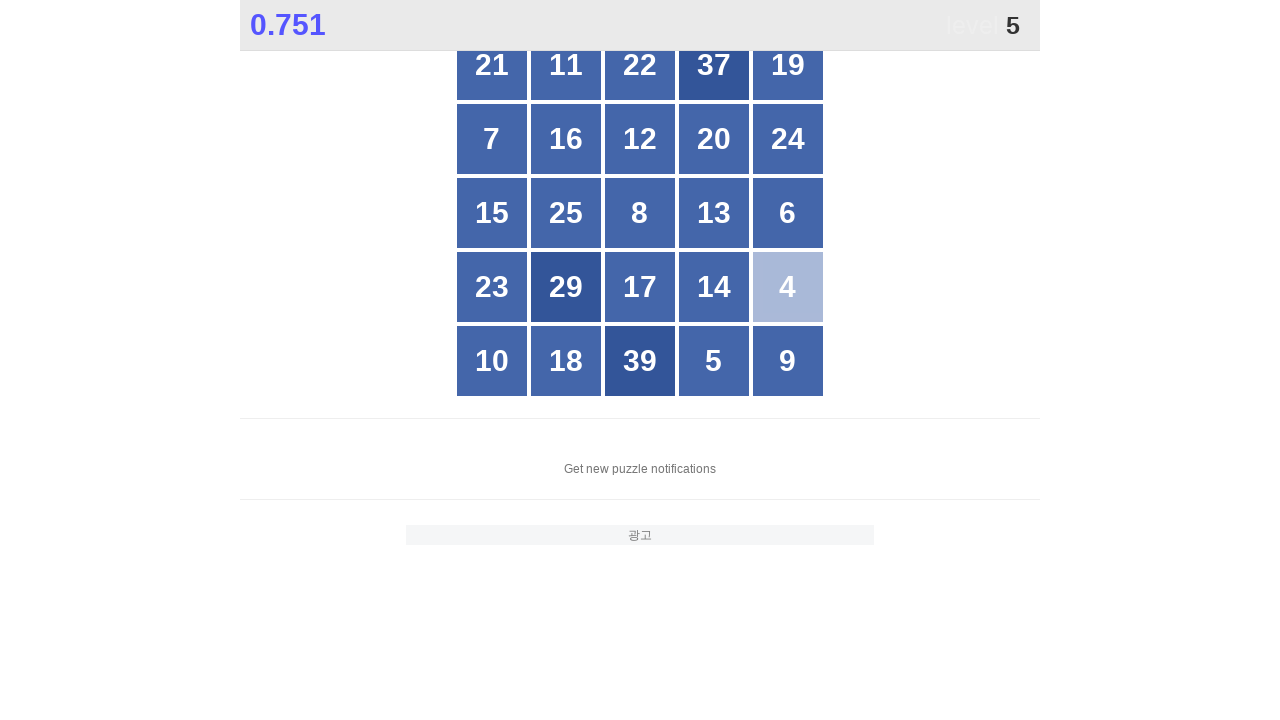

Clicked button number 5 at (714, 361) on //*[@id="grid"]/div[text()="5"]
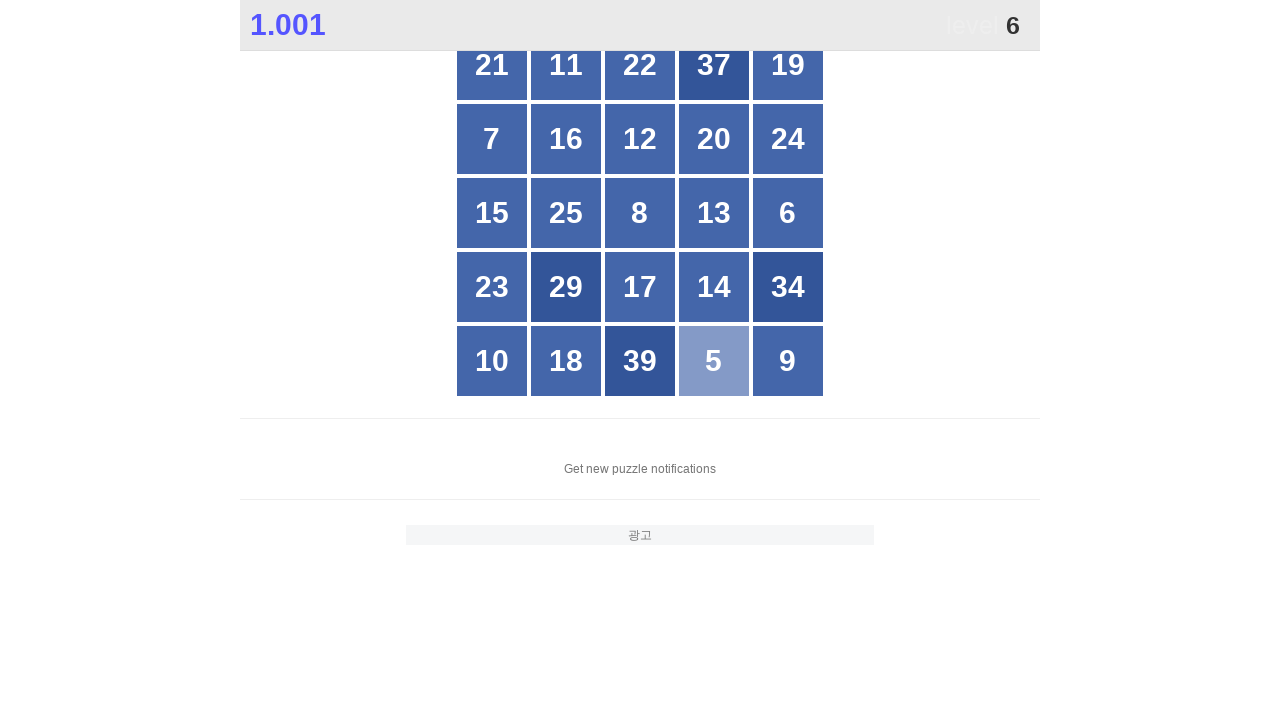

Clicked button number 6 at (788, 213) on //*[@id="grid"]/div[text()="6"]
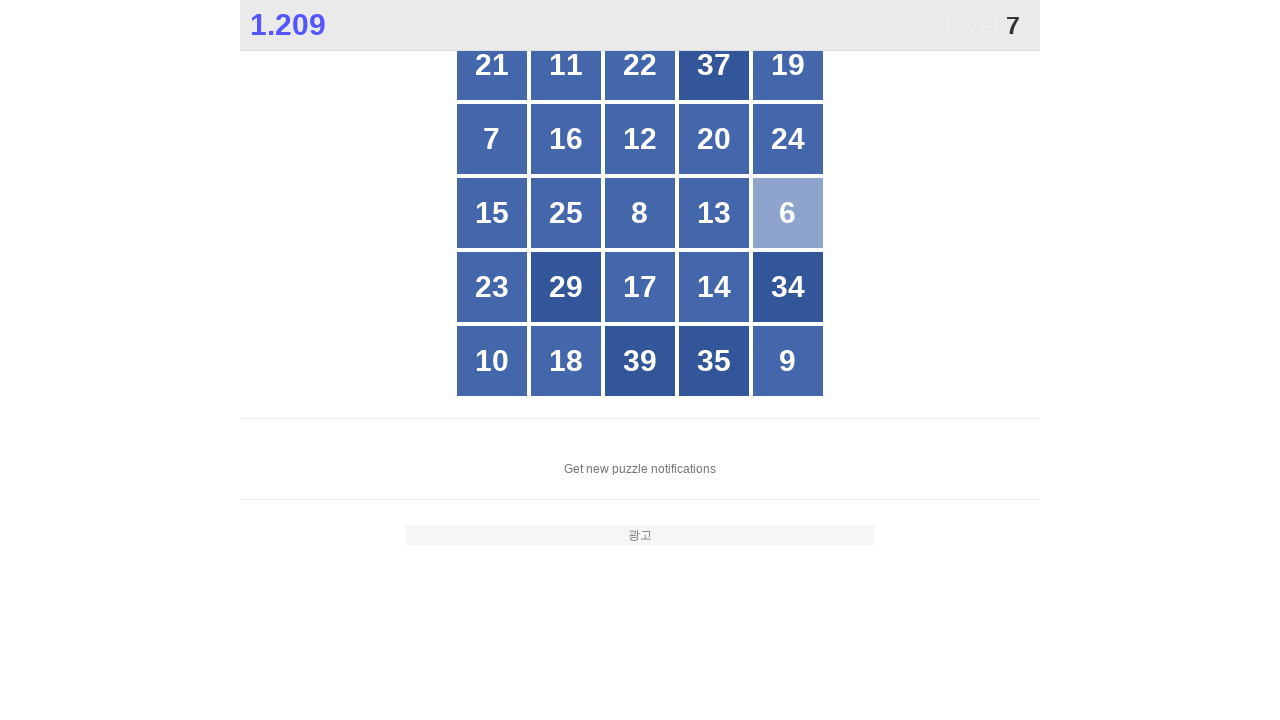

Clicked button number 7 at (492, 139) on //*[@id="grid"]/div[text()="7"]
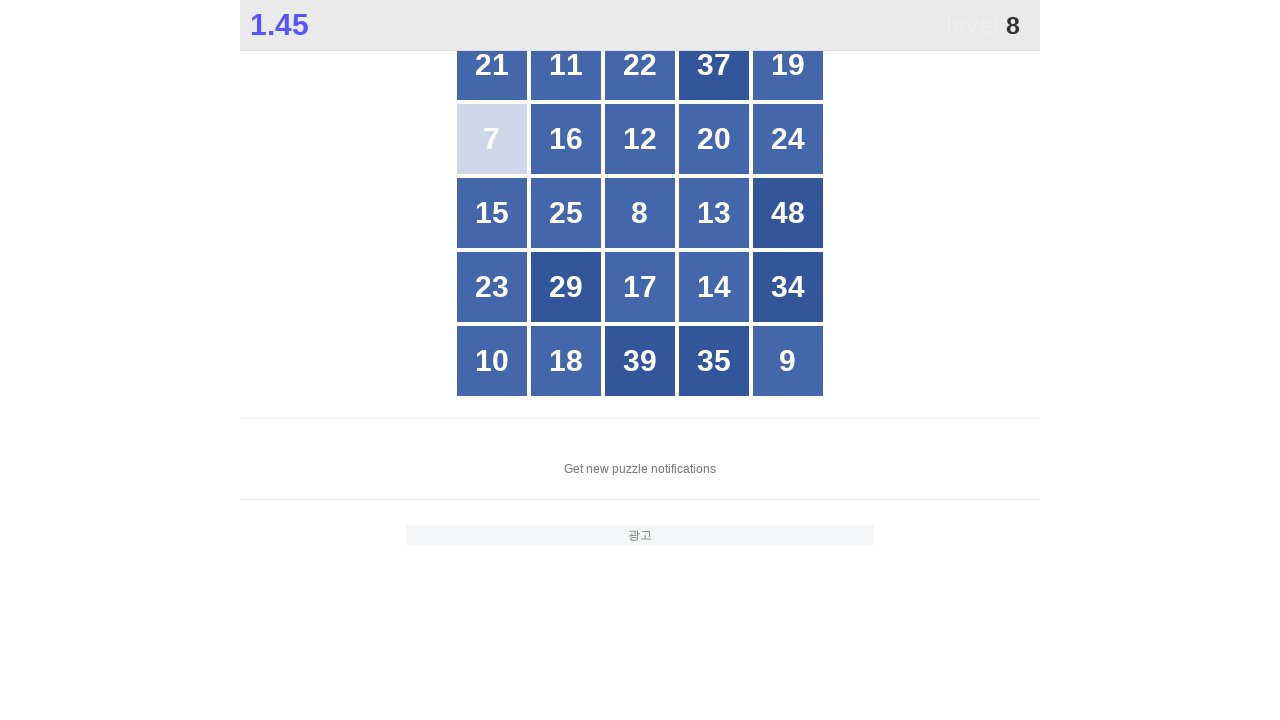

Clicked button number 8 at (640, 213) on //*[@id="grid"]/div[text()="8"]
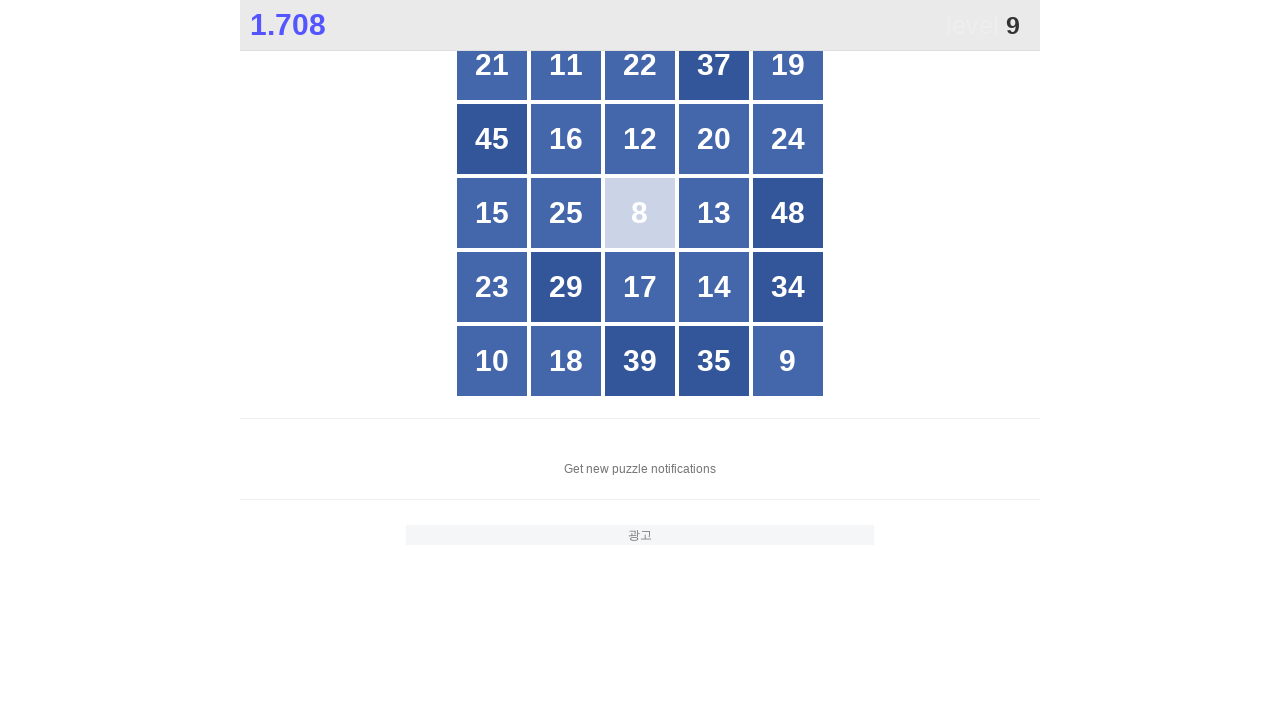

Clicked button number 9 at (788, 361) on //*[@id="grid"]/div[text()="9"]
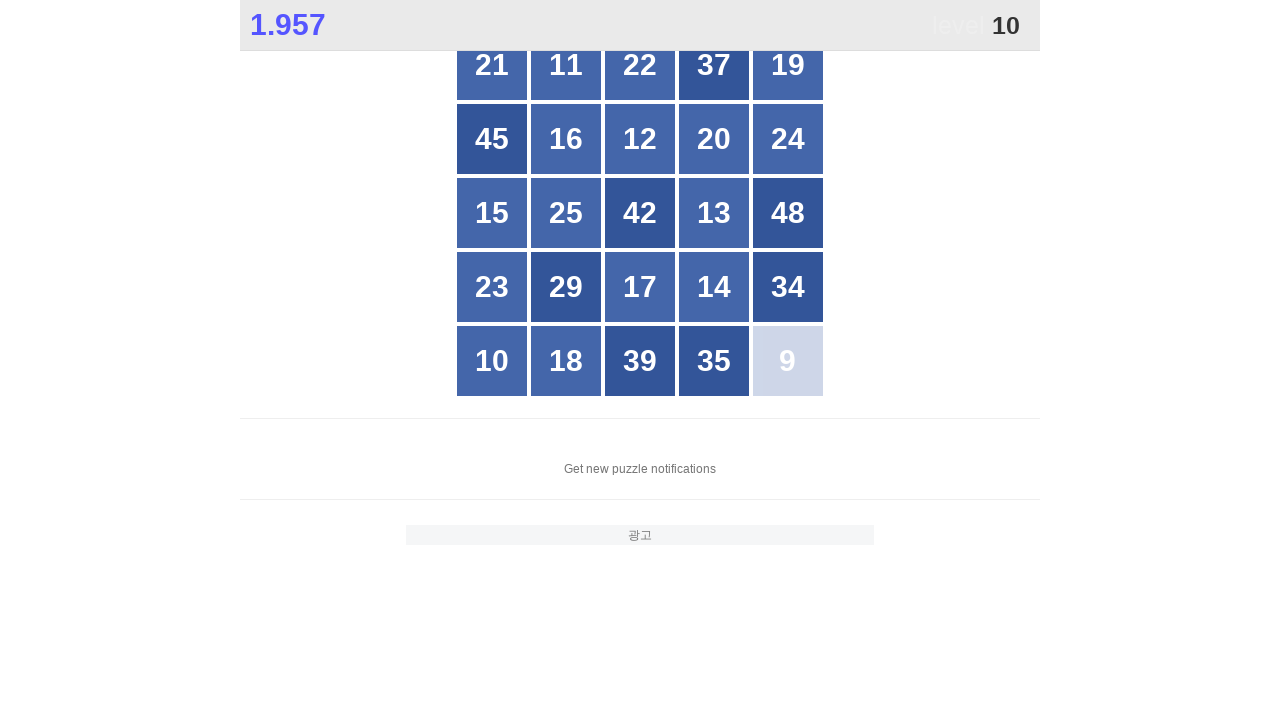

Clicked button number 10 at (492, 361) on //*[@id="grid"]/div[text()="10"]
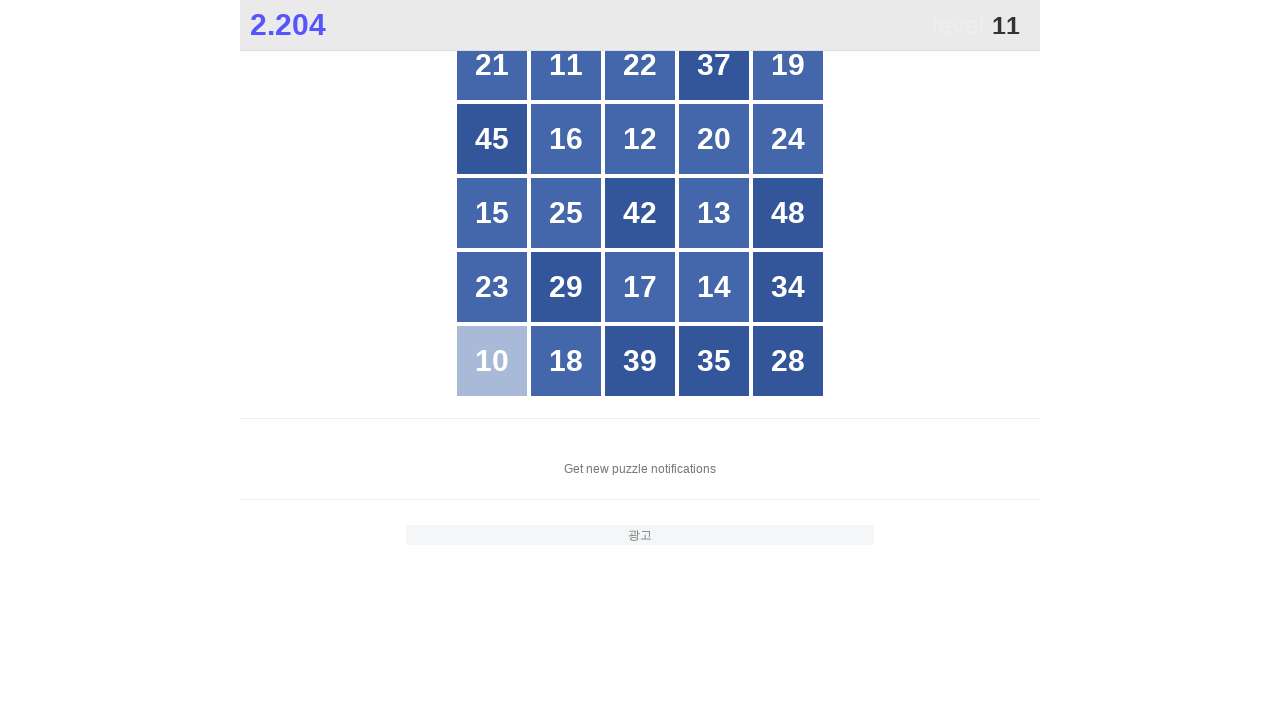

Clicked button number 11 at (566, 65) on //*[@id="grid"]/div[text()="11"]
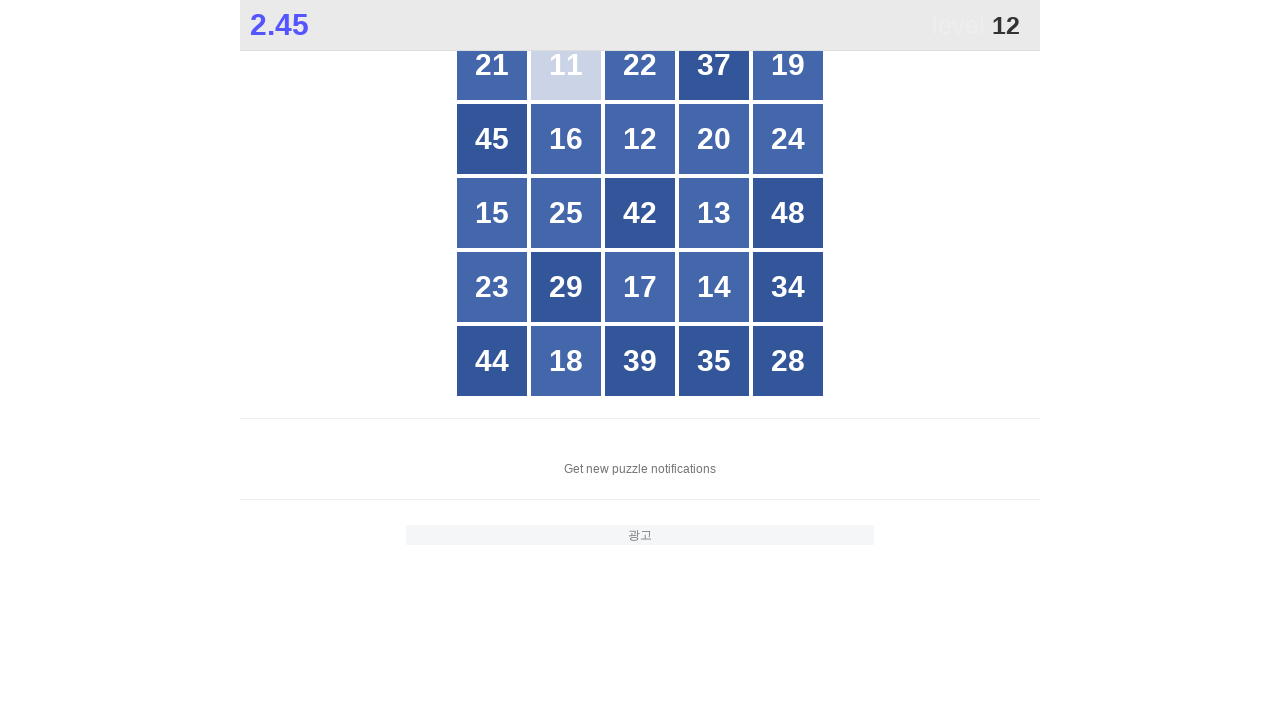

Clicked button number 12 at (640, 139) on //*[@id="grid"]/div[text()="12"]
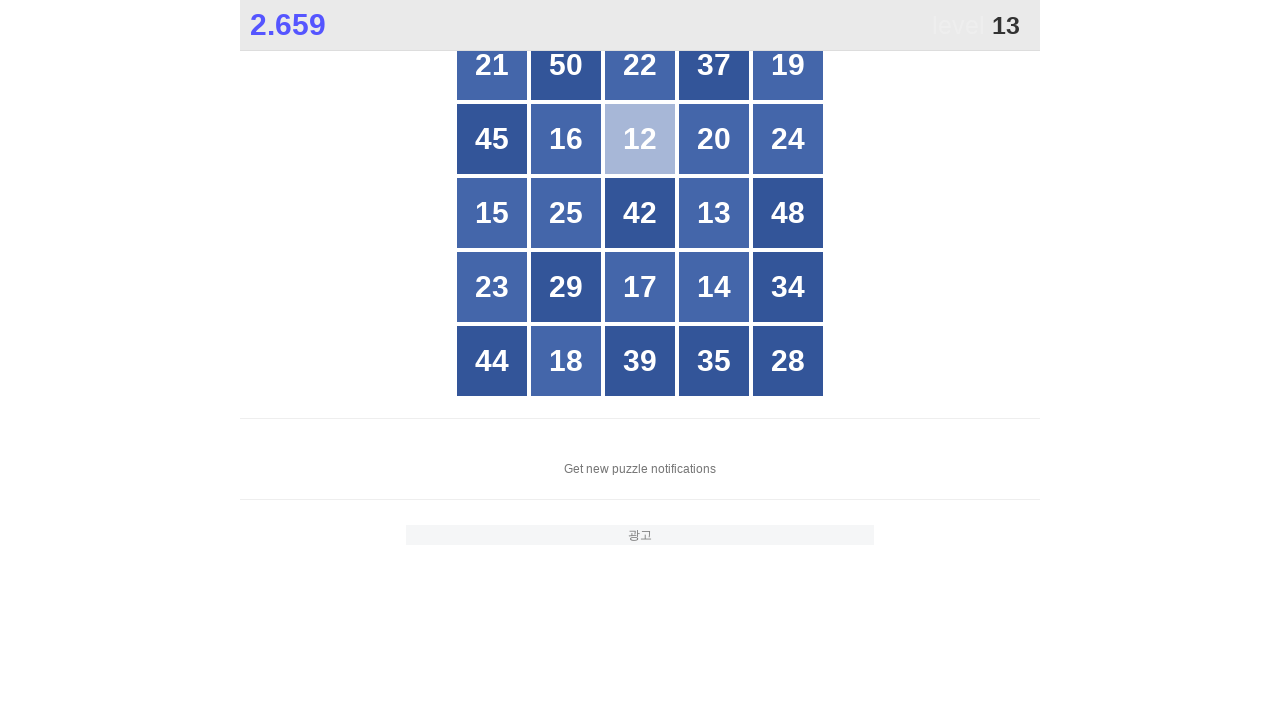

Clicked button number 13 at (714, 213) on //*[@id="grid"]/div[text()="13"]
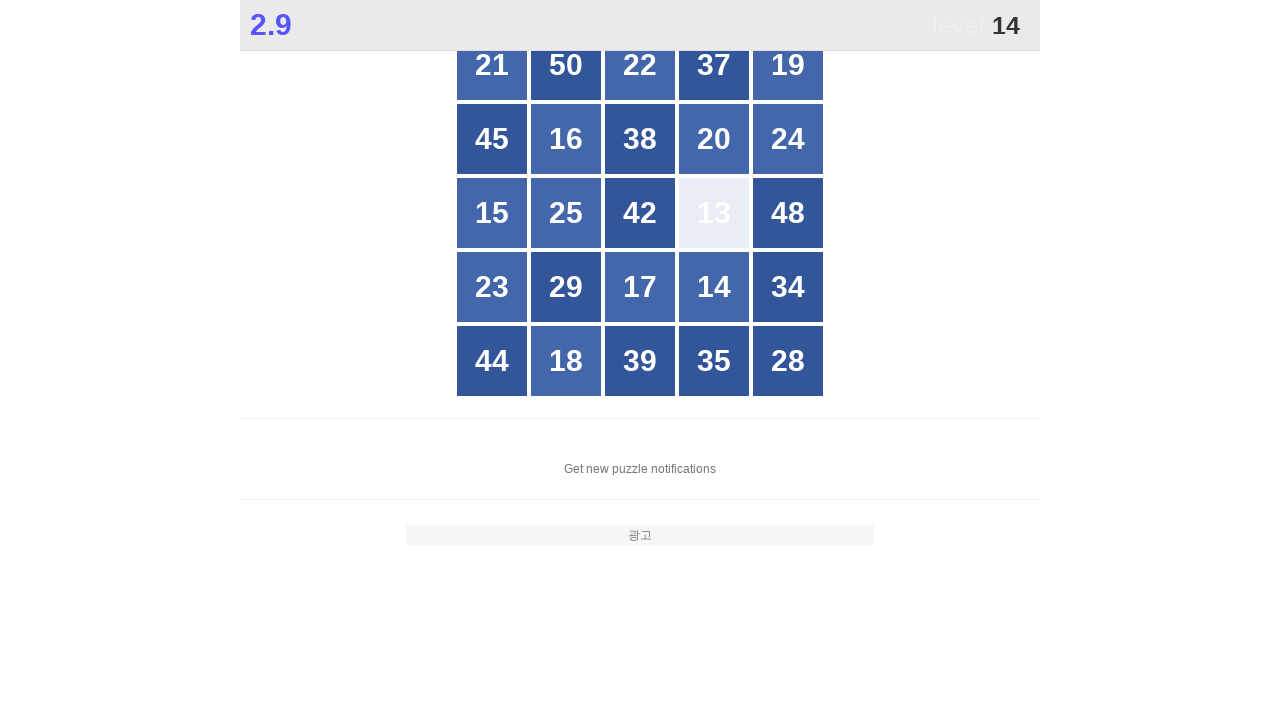

Clicked button number 14 at (714, 287) on //*[@id="grid"]/div[text()="14"]
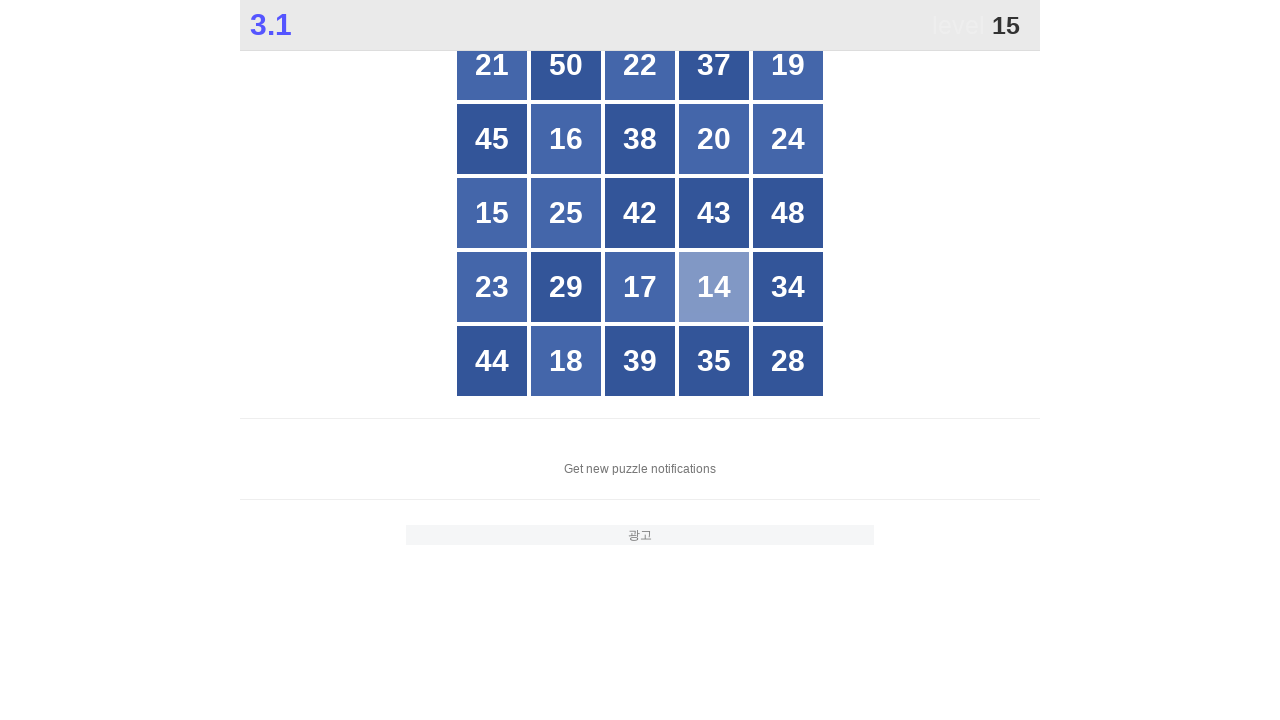

Clicked button number 15 at (492, 213) on //*[@id="grid"]/div[text()="15"]
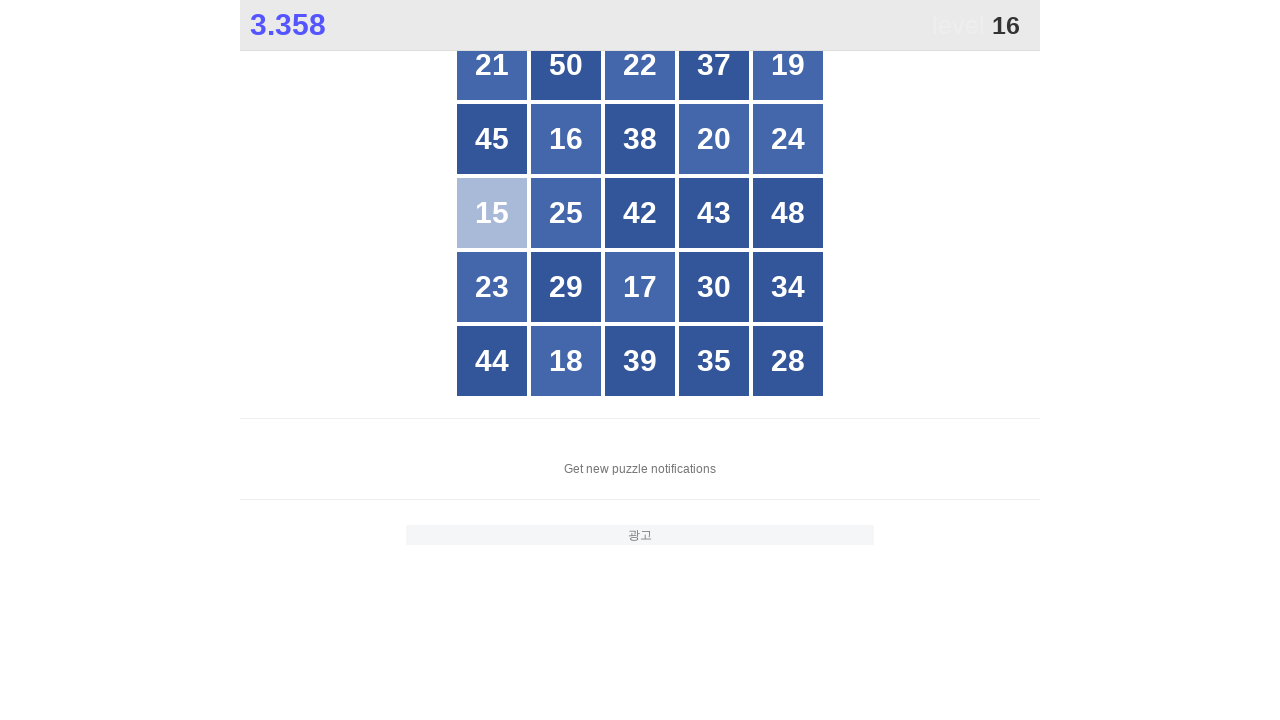

Clicked button number 16 at (566, 139) on //*[@id="grid"]/div[text()="16"]
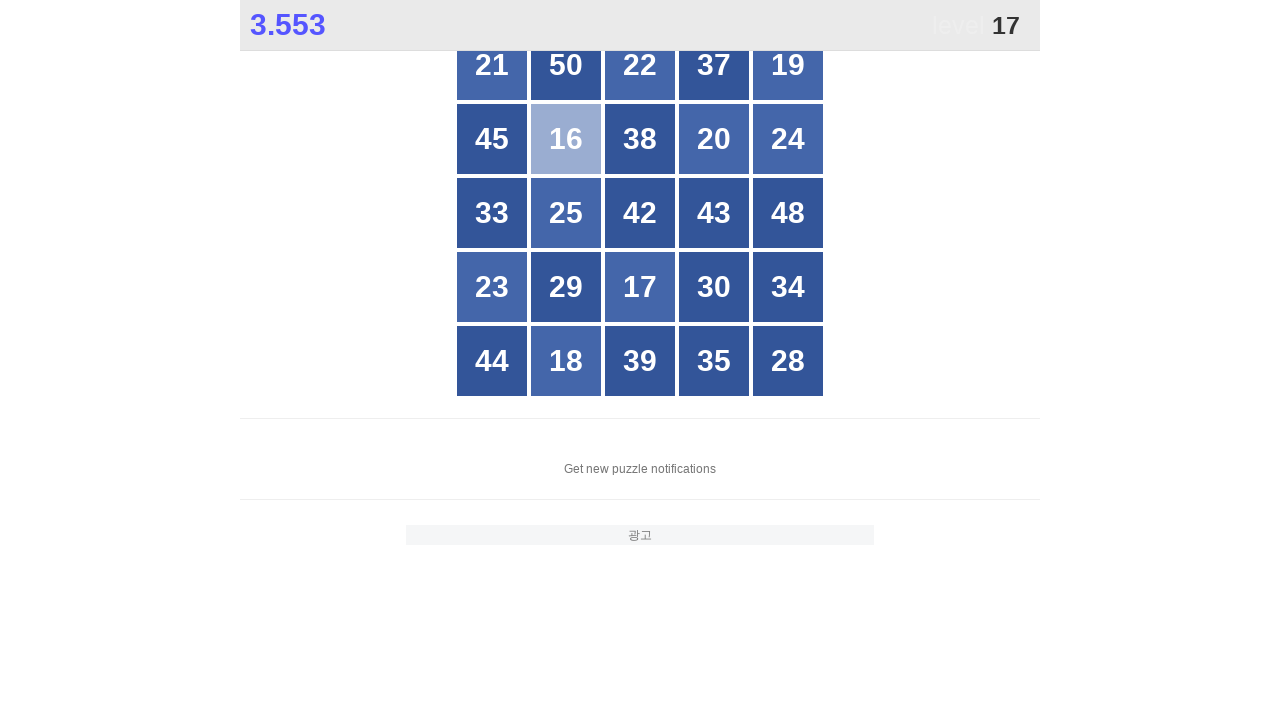

Clicked button number 17 at (640, 287) on //*[@id="grid"]/div[text()="17"]
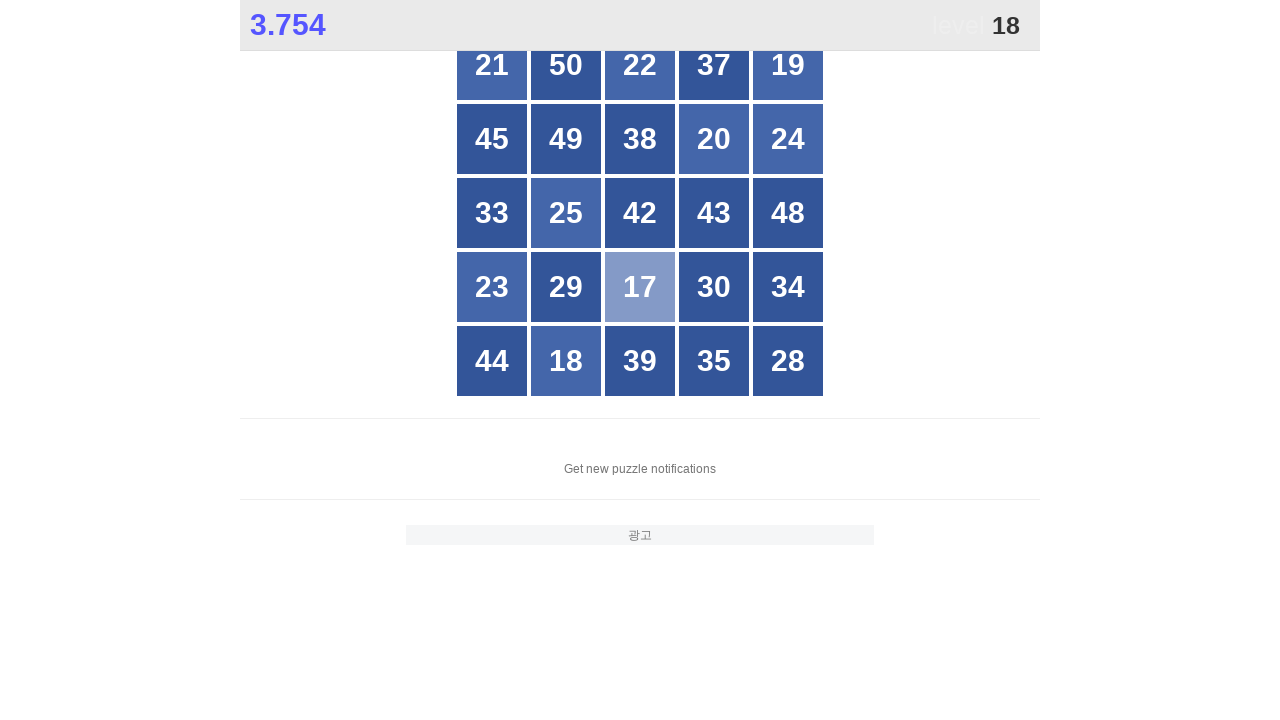

Clicked button number 18 at (566, 361) on //*[@id="grid"]/div[text()="18"]
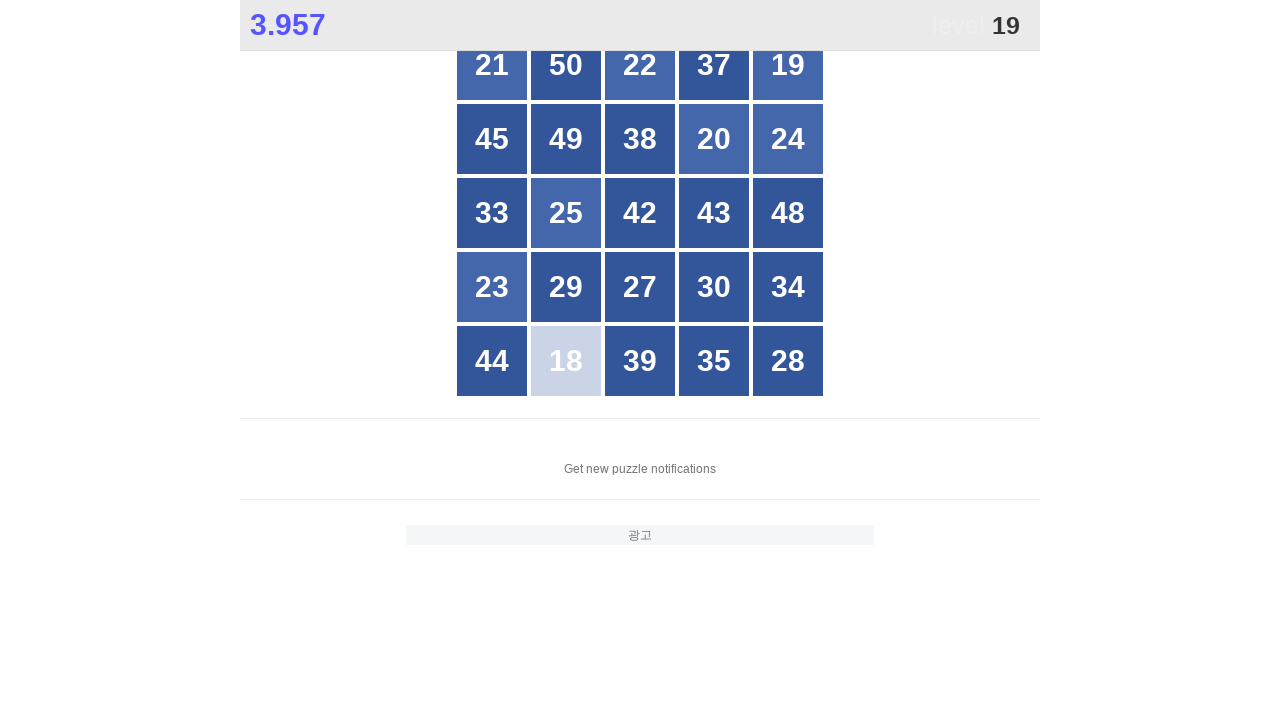

Clicked button number 19 at (788, 65) on //*[@id="grid"]/div[text()="19"]
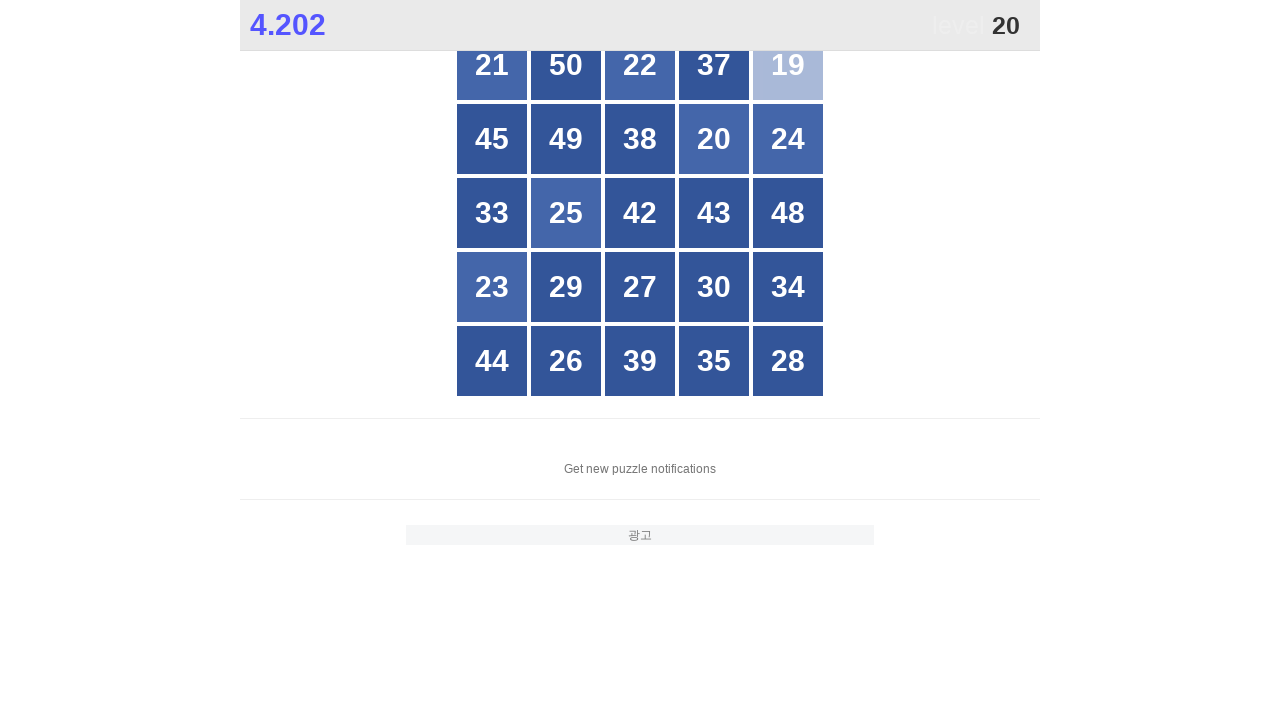

Clicked button number 20 at (714, 139) on //*[@id="grid"]/div[text()="20"]
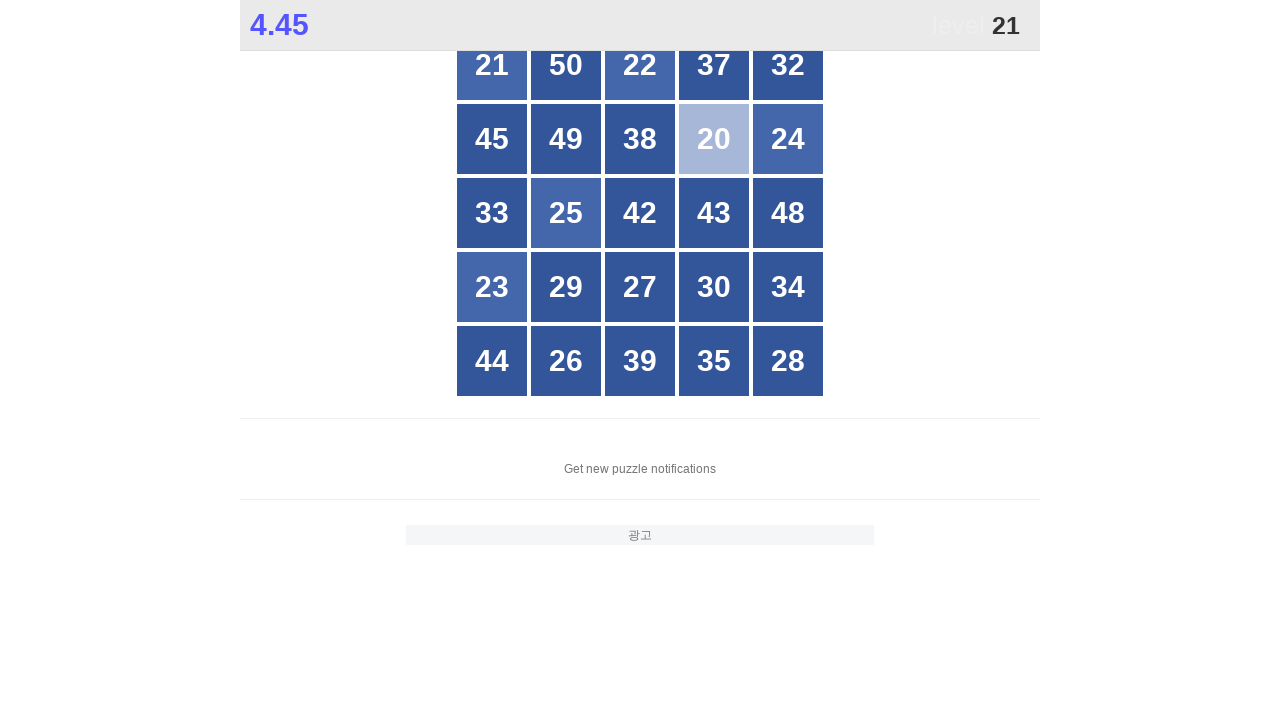

Clicked button number 21 at (492, 65) on //*[@id="grid"]/div[text()="21"]
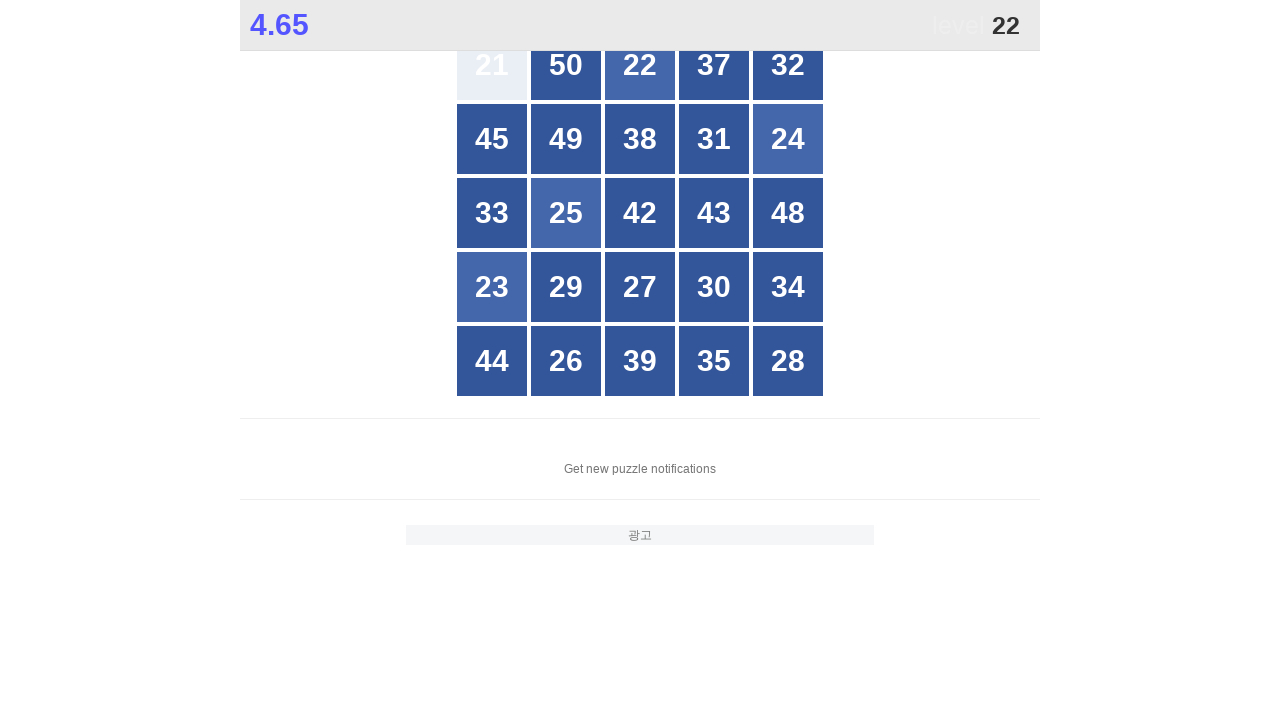

Clicked button number 22 at (640, 65) on //*[@id="grid"]/div[text()="22"]
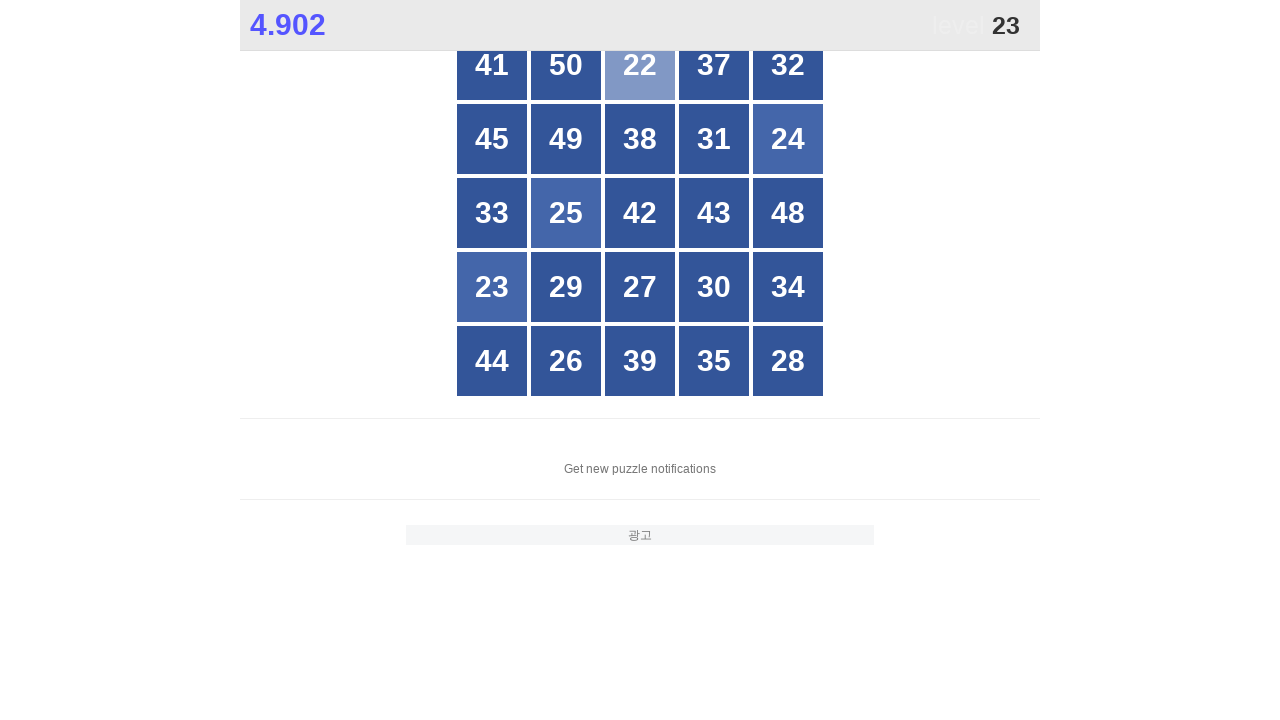

Clicked button number 23 at (492, 287) on //*[@id="grid"]/div[text()="23"]
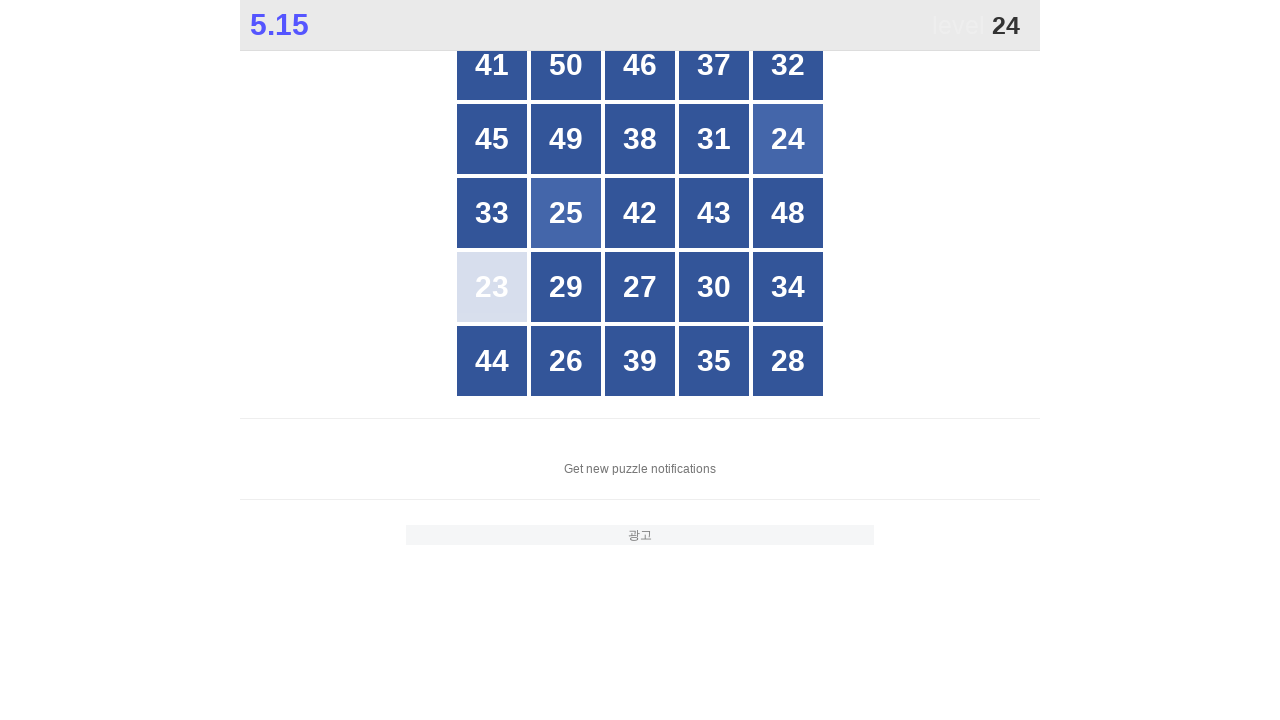

Clicked button number 24 at (788, 139) on //*[@id="grid"]/div[text()="24"]
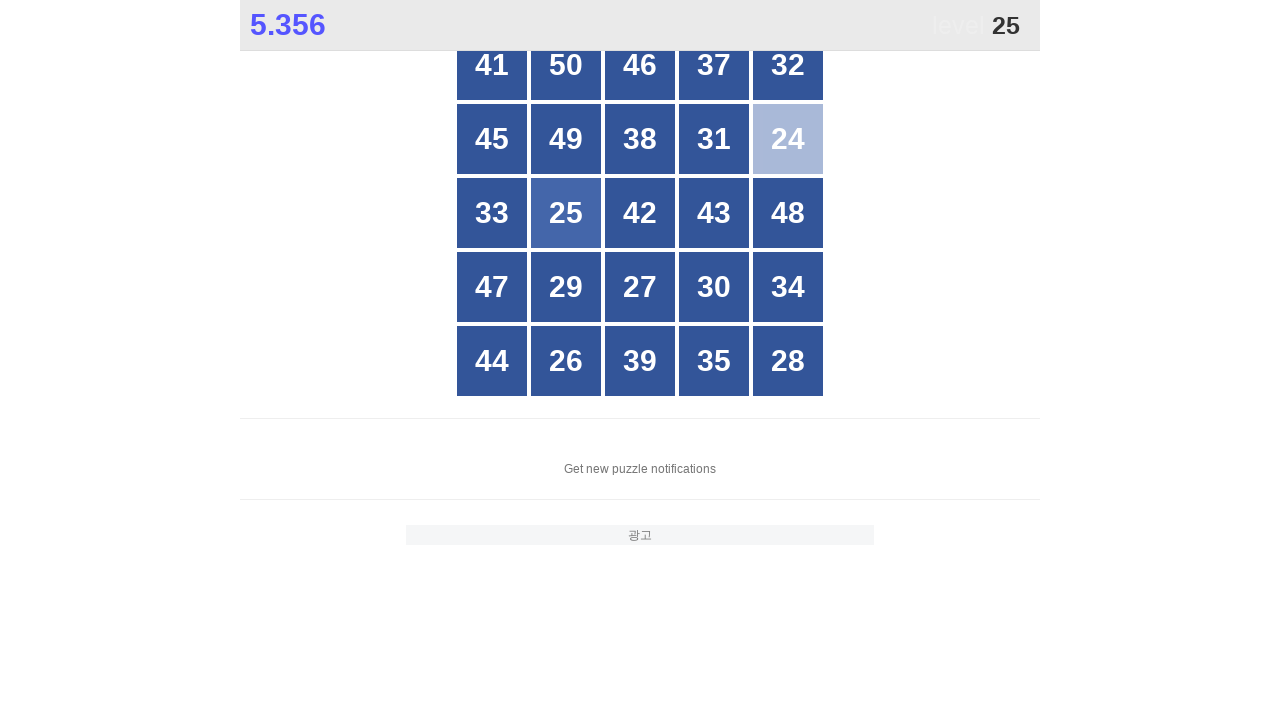

Clicked button number 25 at (566, 213) on //*[@id="grid"]/div[text()="25"]
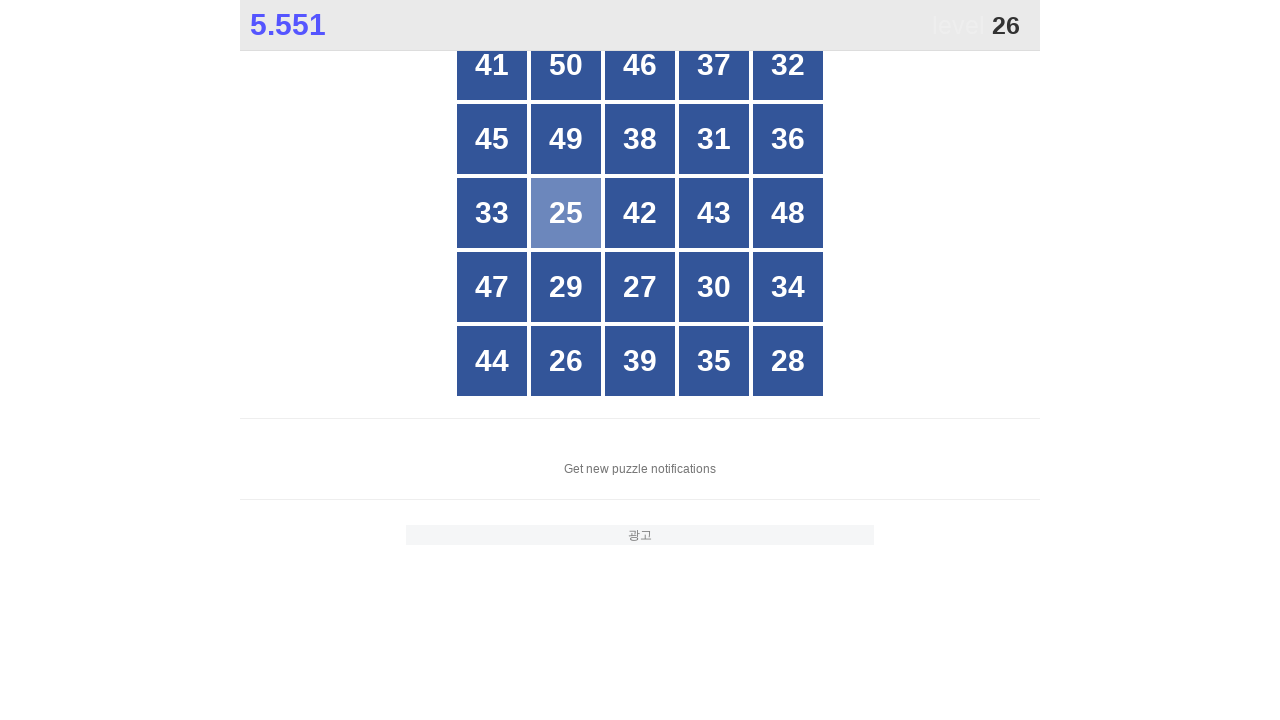

Clicked button number 26 at (566, 361) on //*[@id="grid"]/div[text()="26"]
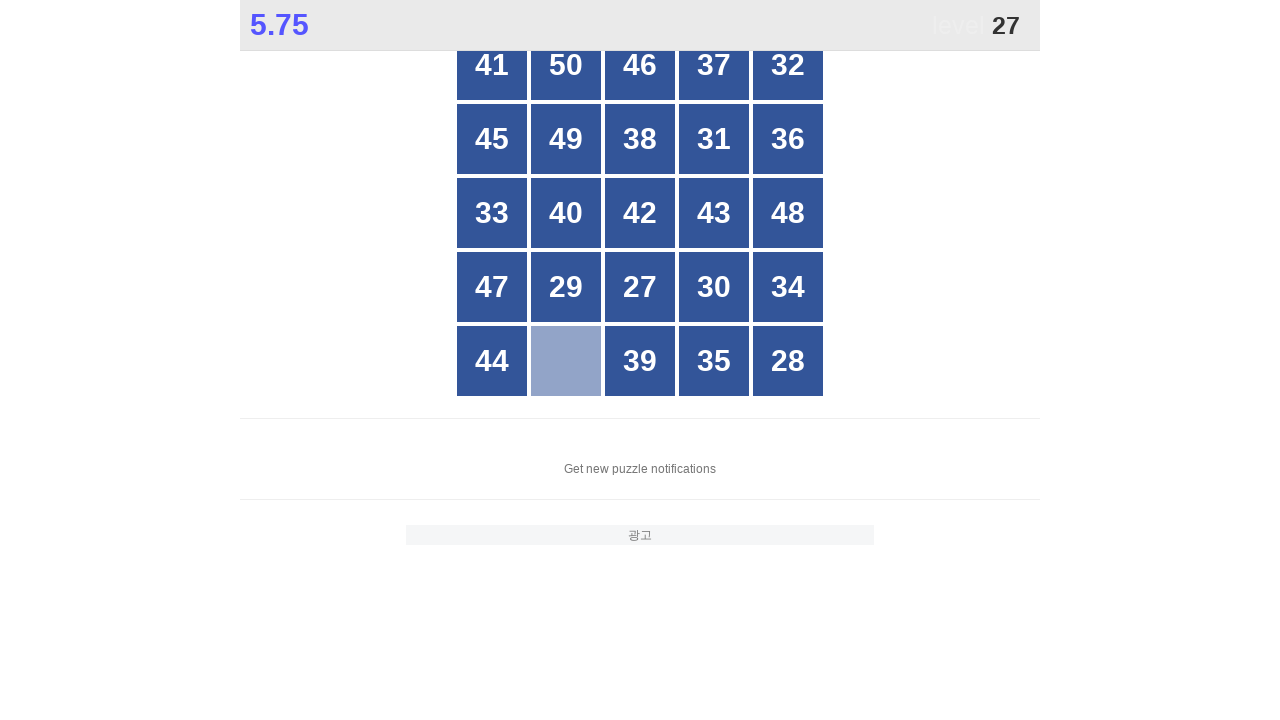

Clicked button number 27 at (640, 287) on //*[@id="grid"]/div[text()="27"]
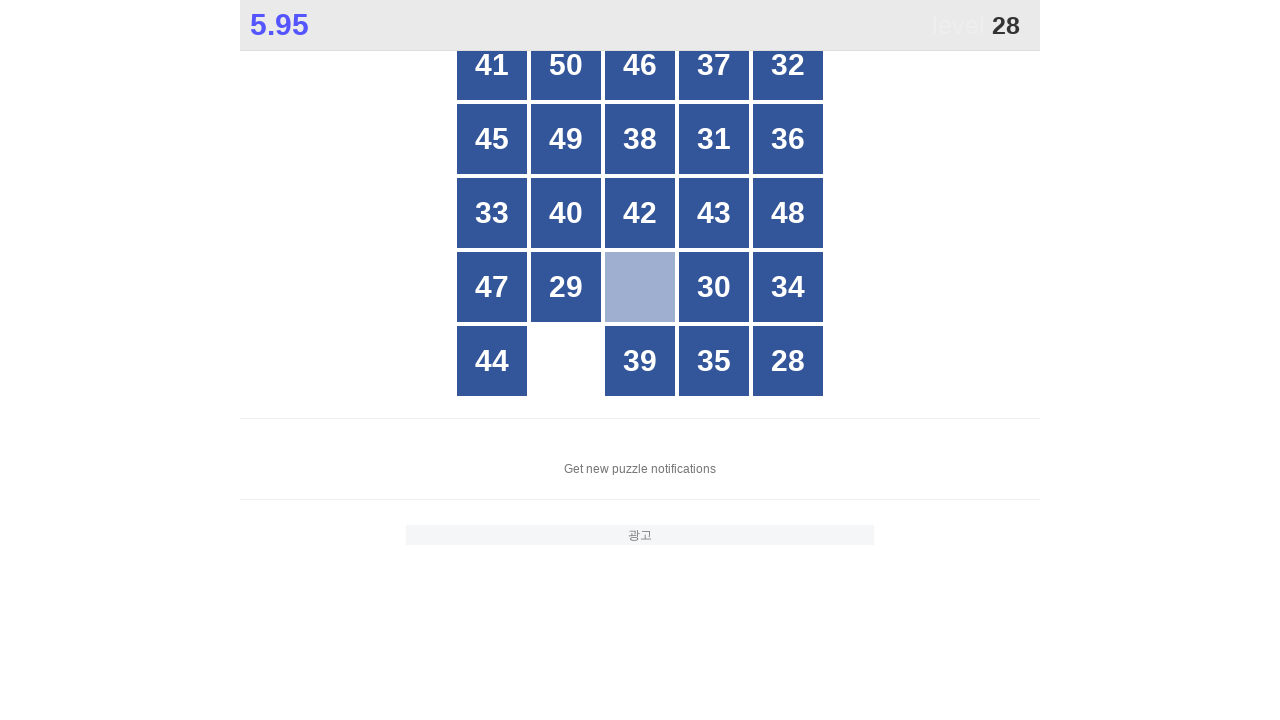

Clicked button number 28 at (788, 361) on //*[@id="grid"]/div[text()="28"]
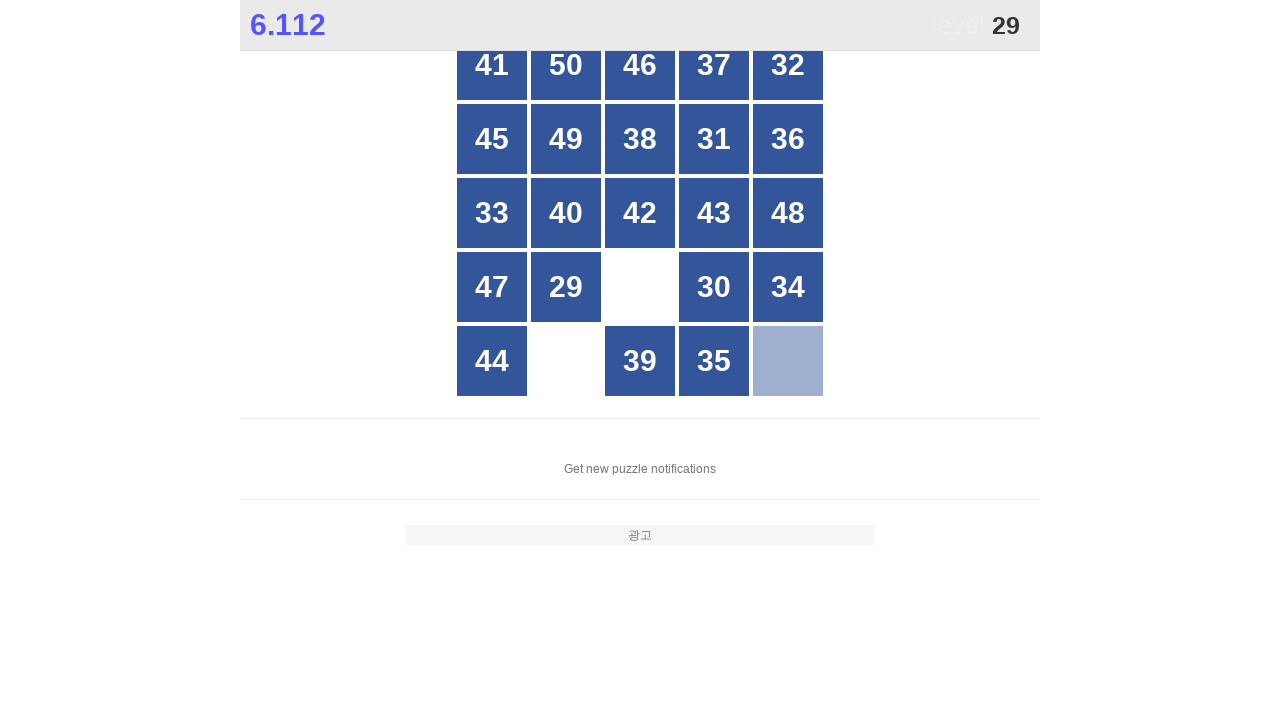

Clicked button number 29 at (566, 287) on //*[@id="grid"]/div[text()="29"]
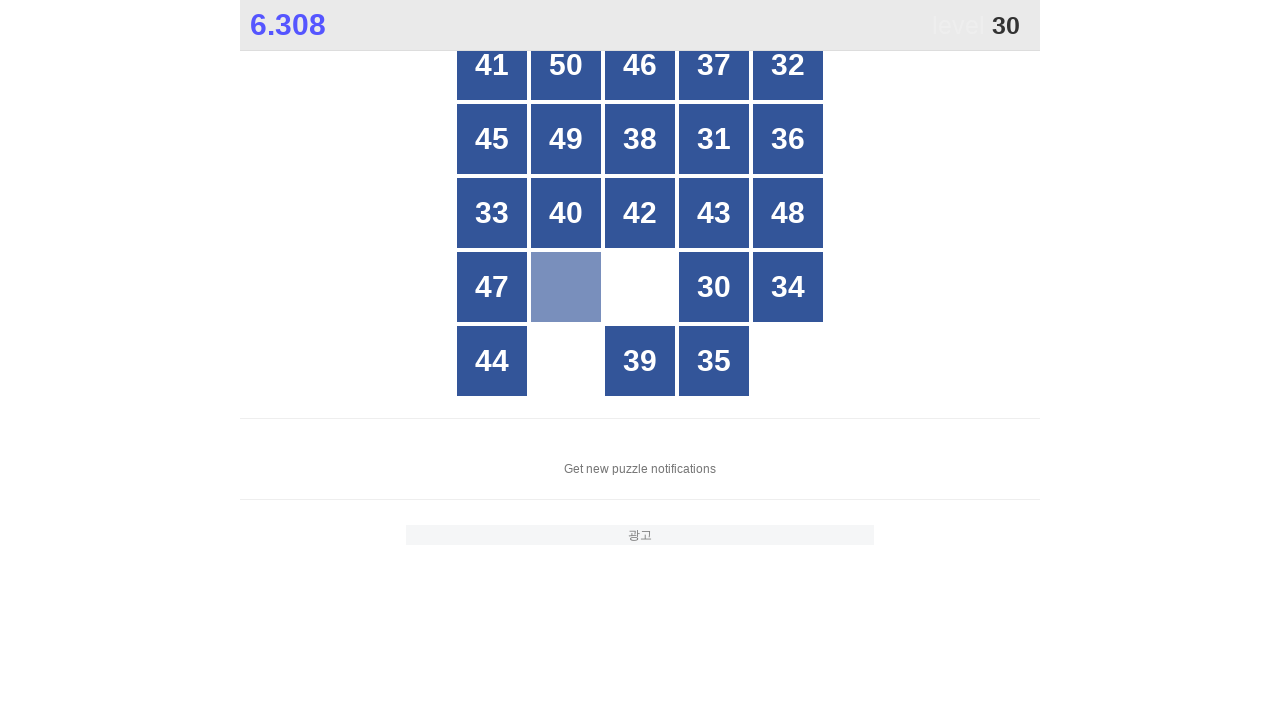

Clicked button number 30 at (714, 287) on //*[@id="grid"]/div[text()="30"]
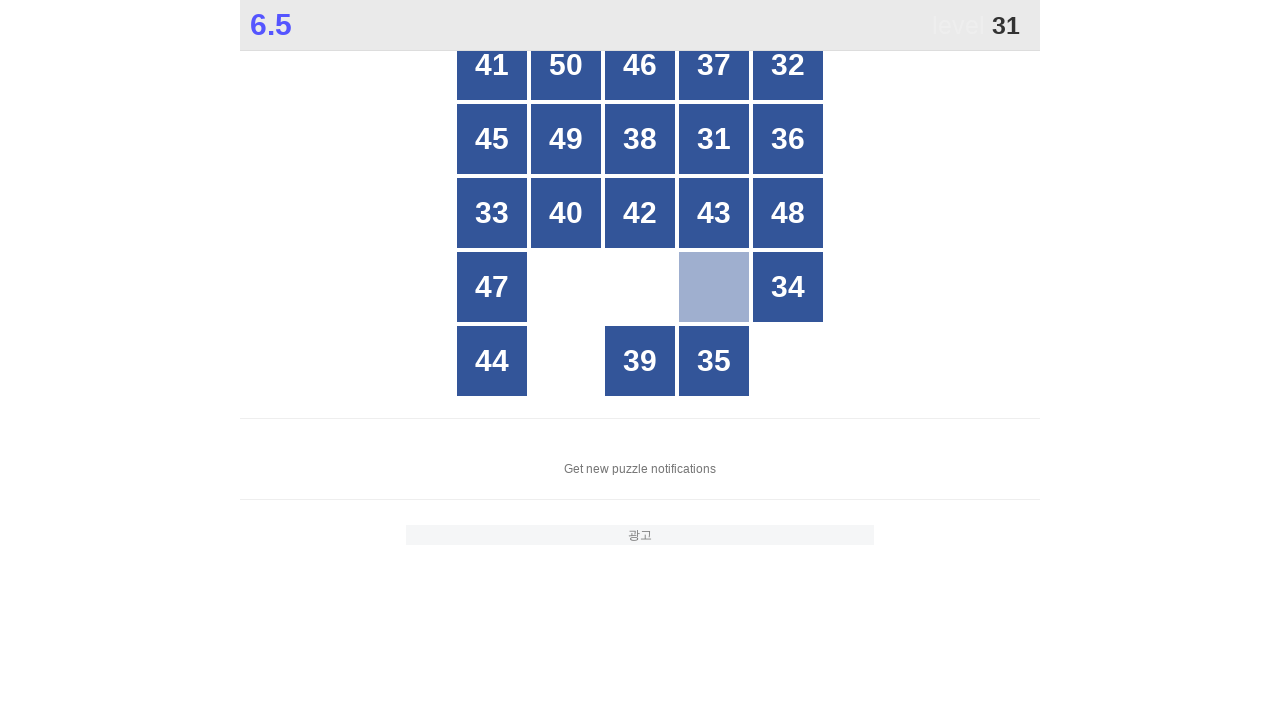

Clicked button number 31 at (714, 139) on //*[@id="grid"]/div[text()="31"]
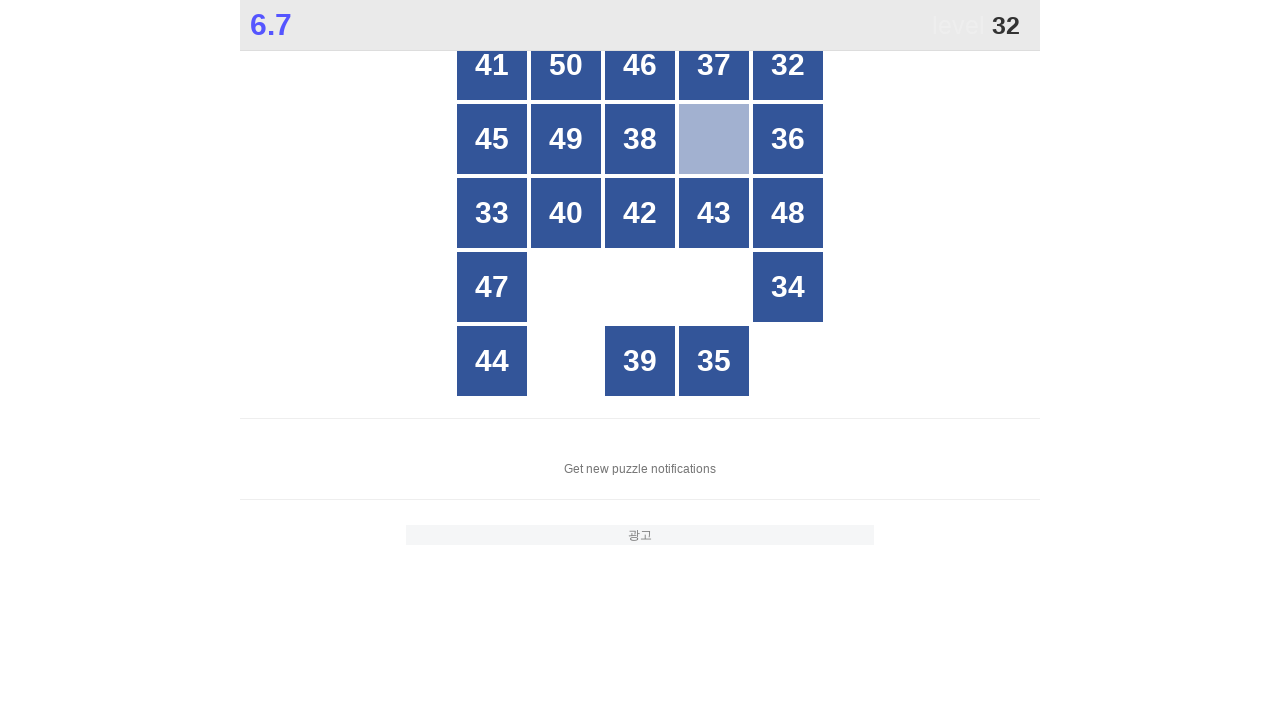

Clicked button number 32 at (788, 65) on //*[@id="grid"]/div[text()="32"]
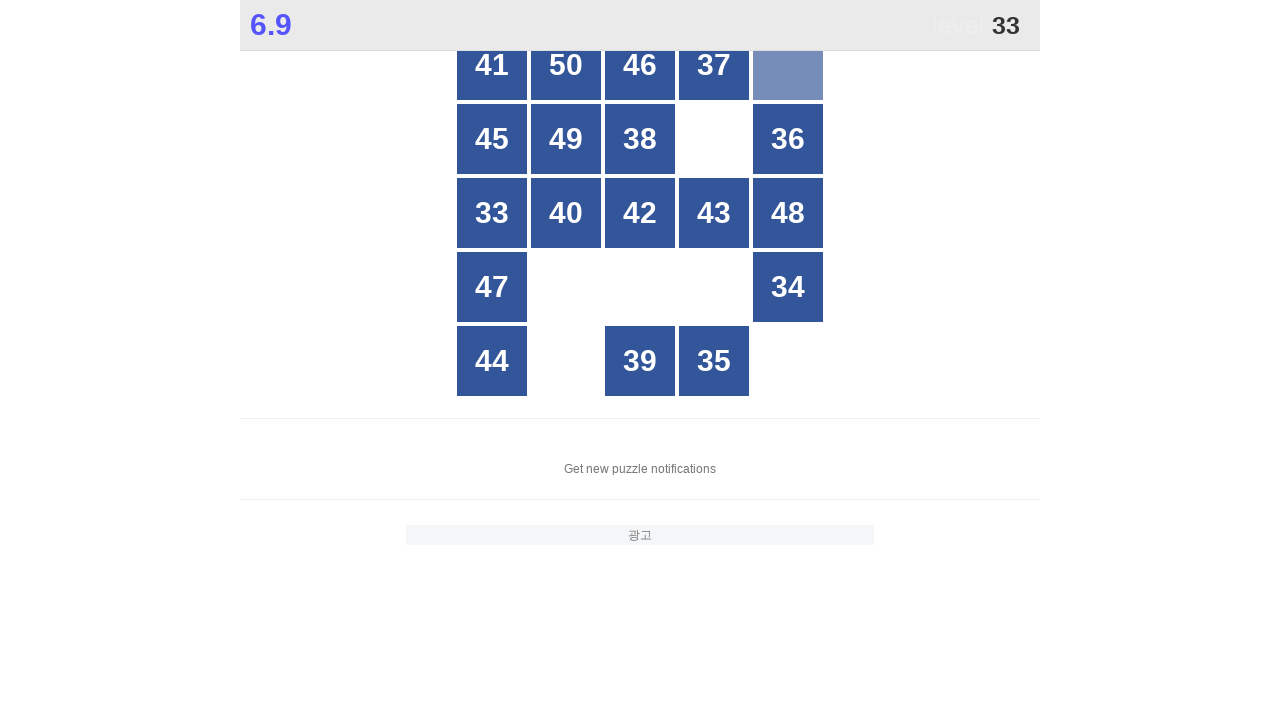

Clicked button number 33 at (492, 213) on //*[@id="grid"]/div[text()="33"]
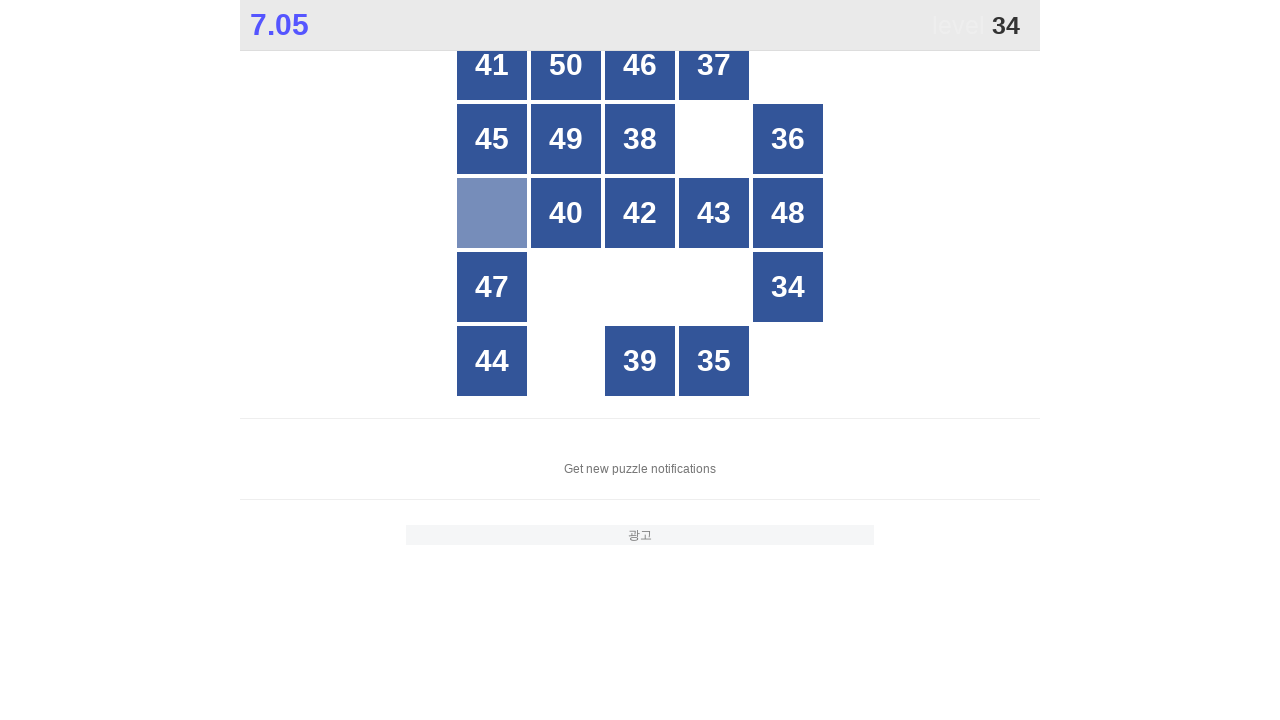

Clicked button number 34 at (788, 287) on //*[@id="grid"]/div[text()="34"]
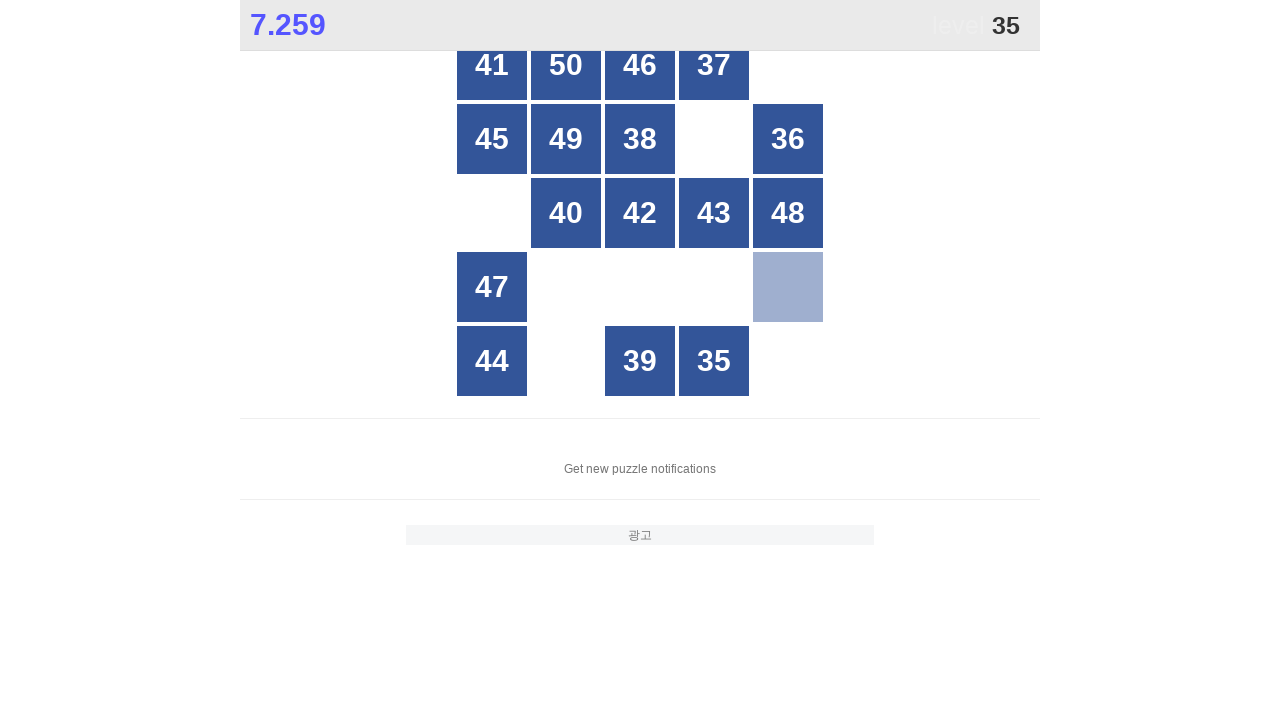

Clicked button number 35 at (714, 361) on //*[@id="grid"]/div[text()="35"]
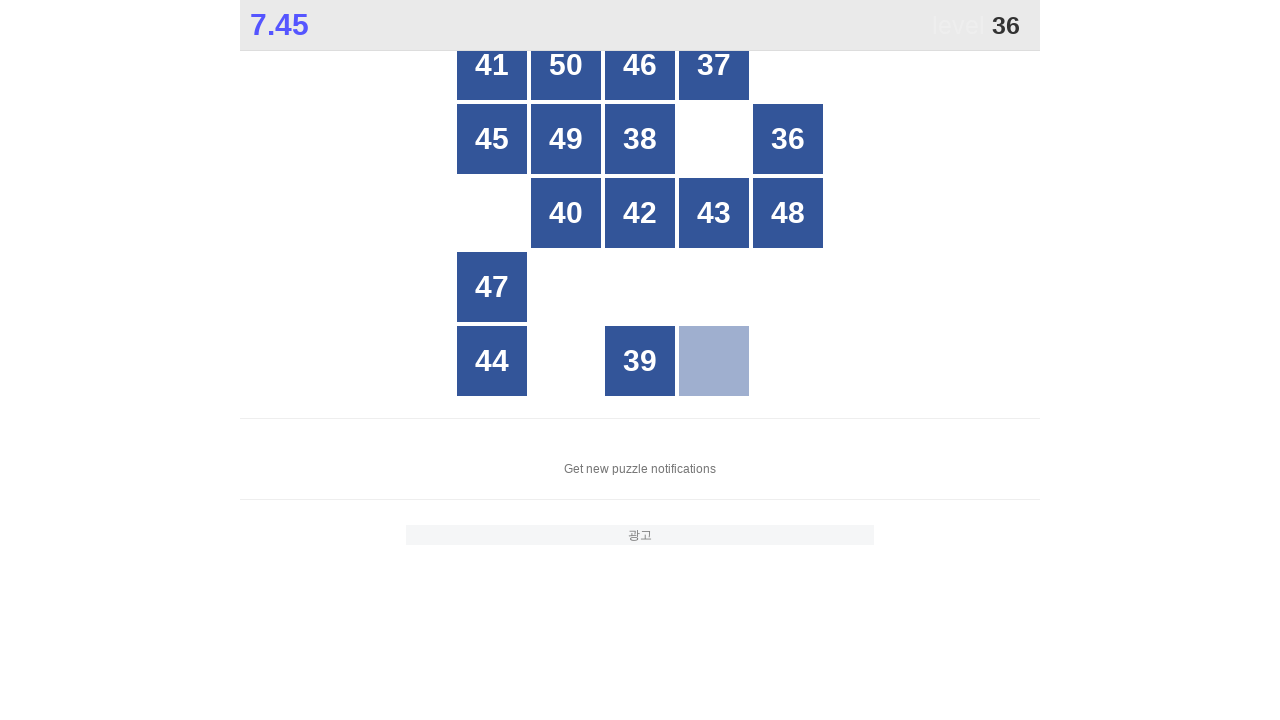

Clicked button number 36 at (788, 139) on //*[@id="grid"]/div[text()="36"]
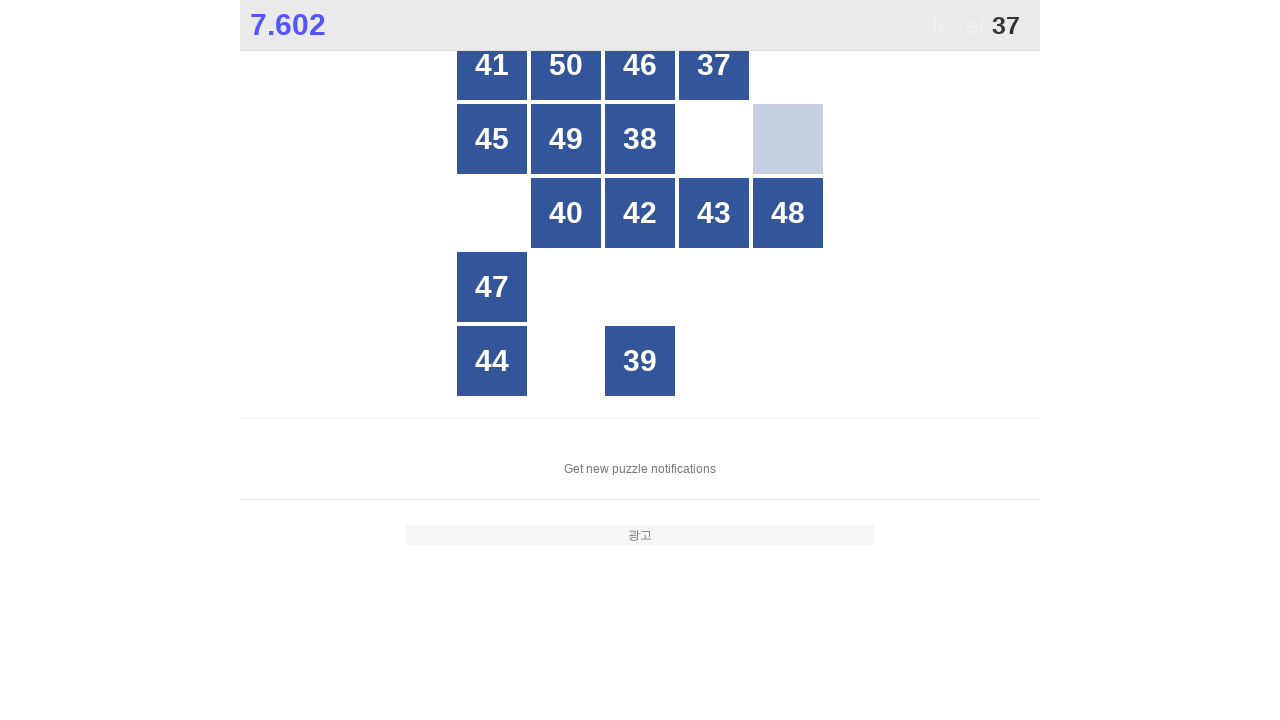

Clicked button number 37 at (714, 65) on //*[@id="grid"]/div[text()="37"]
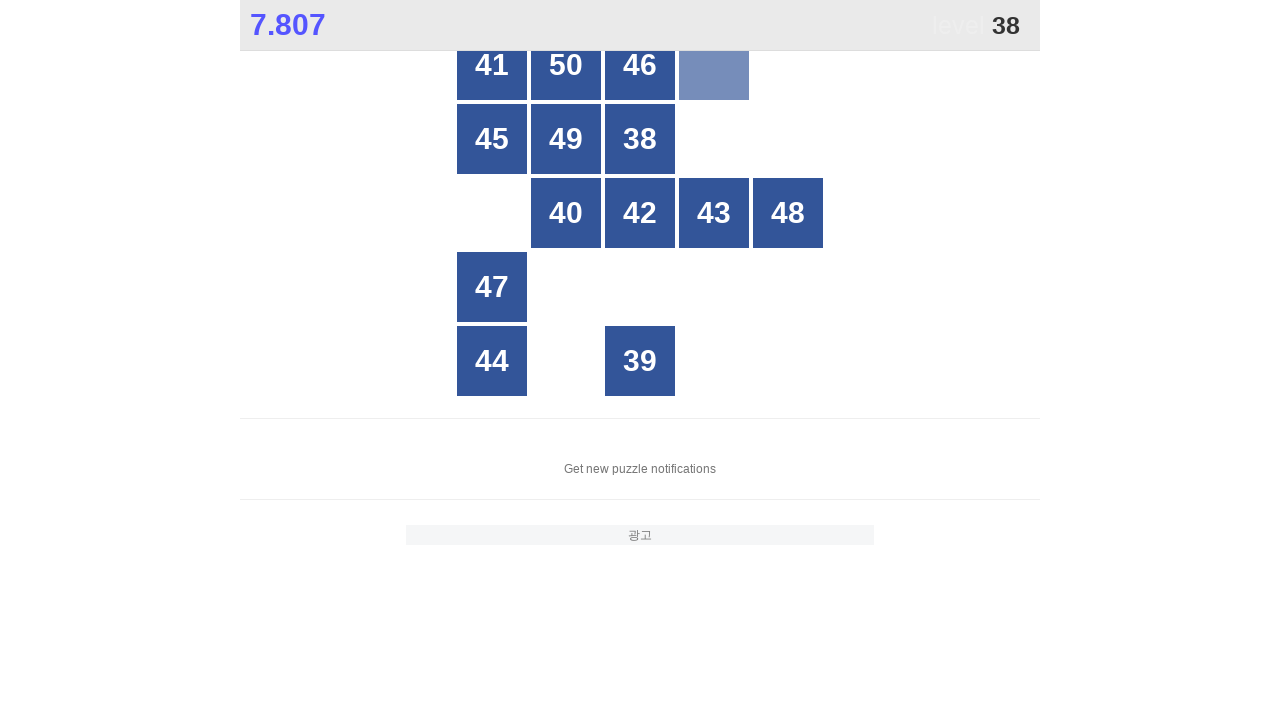

Clicked button number 38 at (640, 139) on //*[@id="grid"]/div[text()="38"]
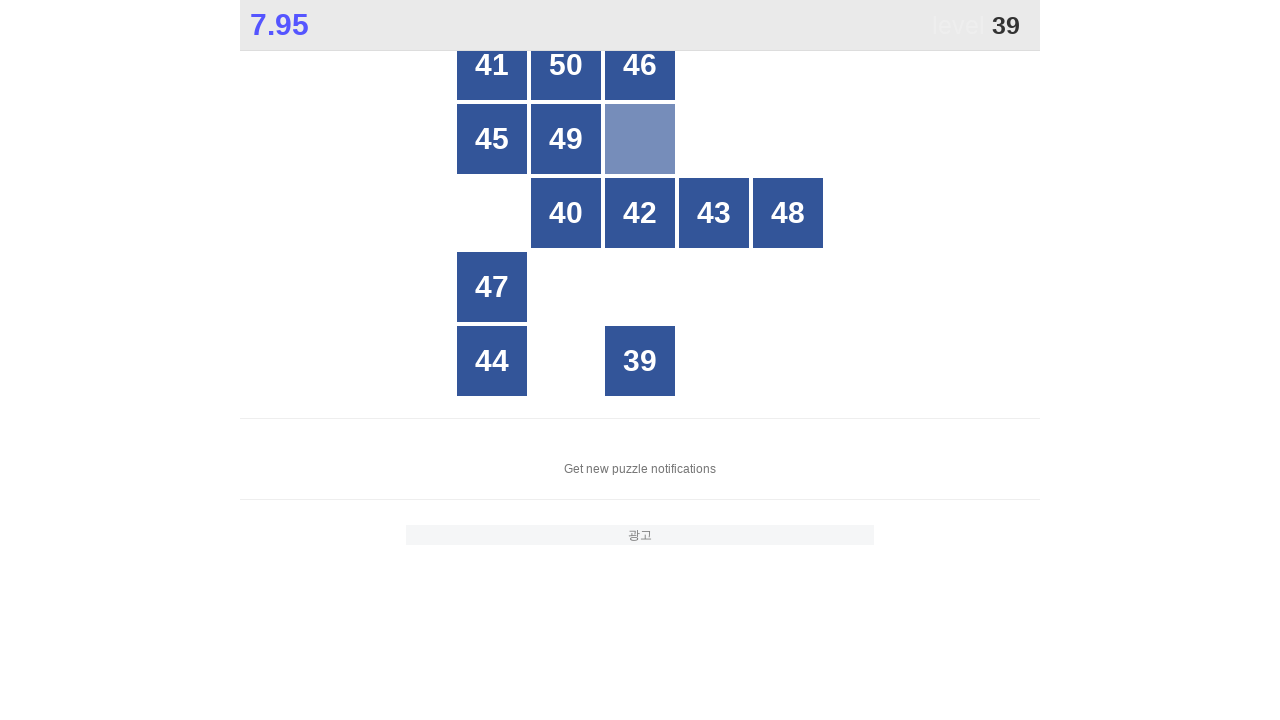

Clicked button number 39 at (640, 361) on //*[@id="grid"]/div[text()="39"]
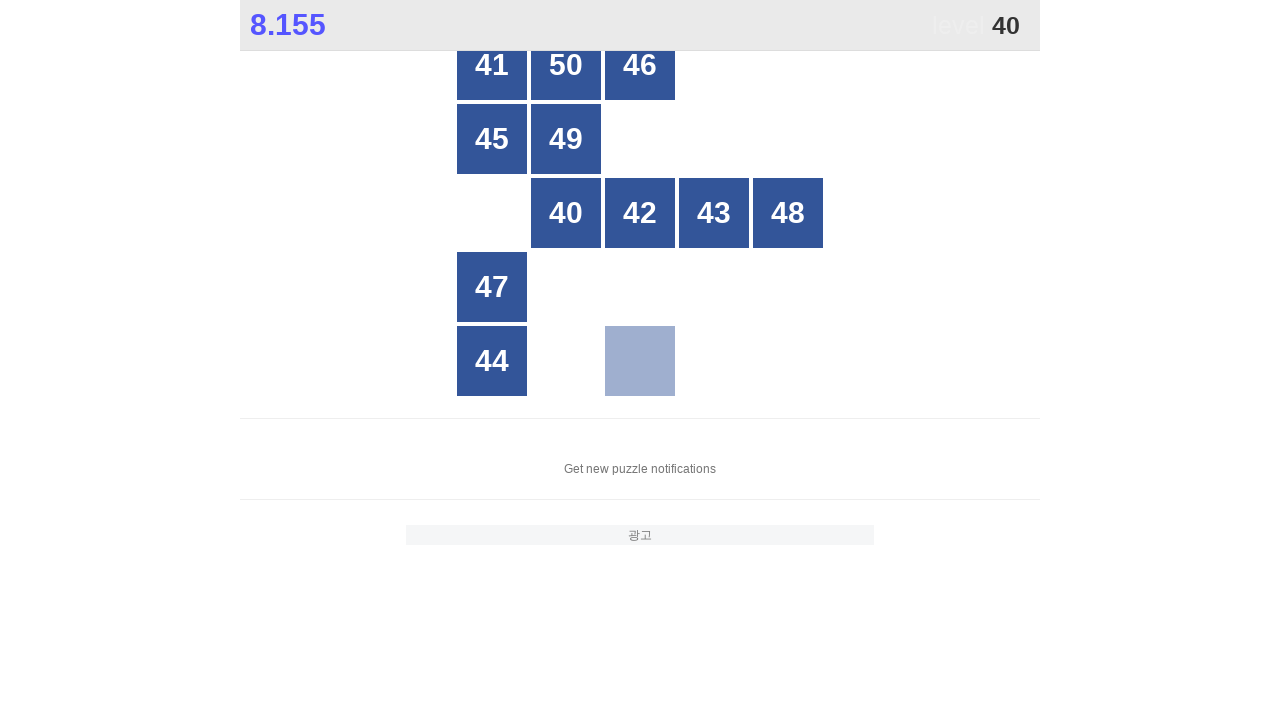

Clicked button number 40 at (566, 213) on //*[@id="grid"]/div[text()="40"]
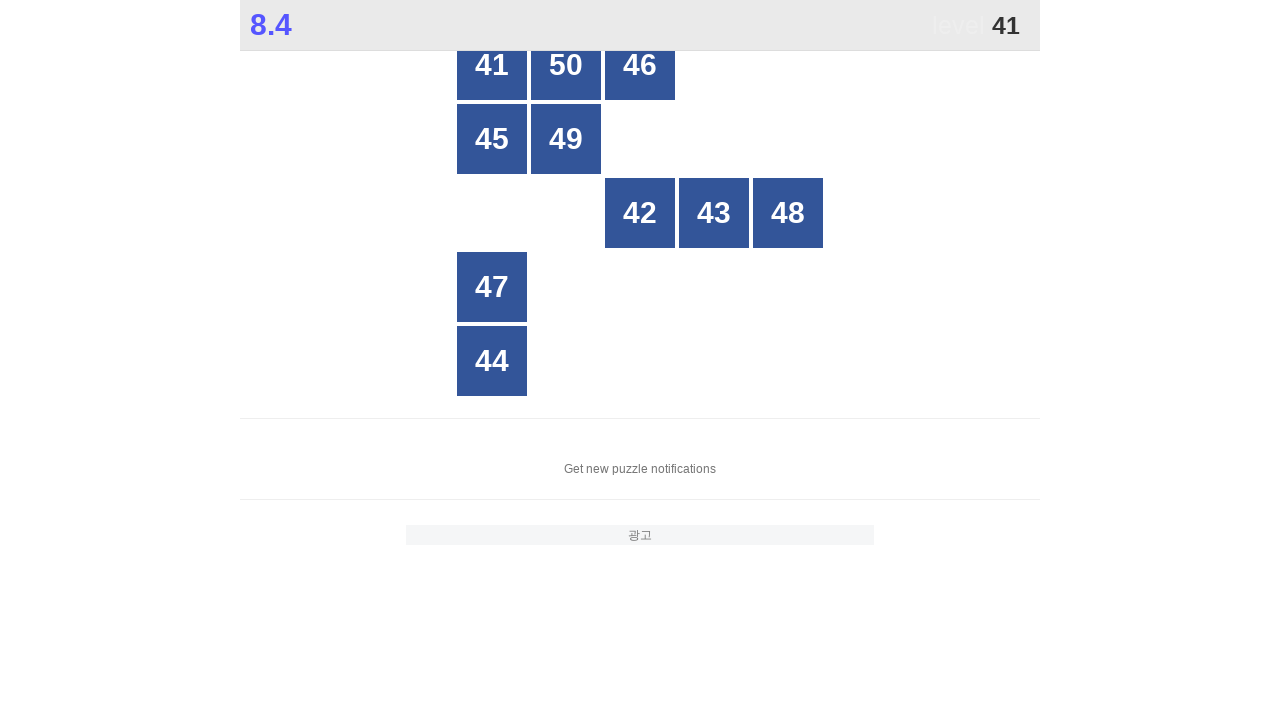

Clicked button number 41 at (492, 65) on //*[@id="grid"]/div[text()="41"]
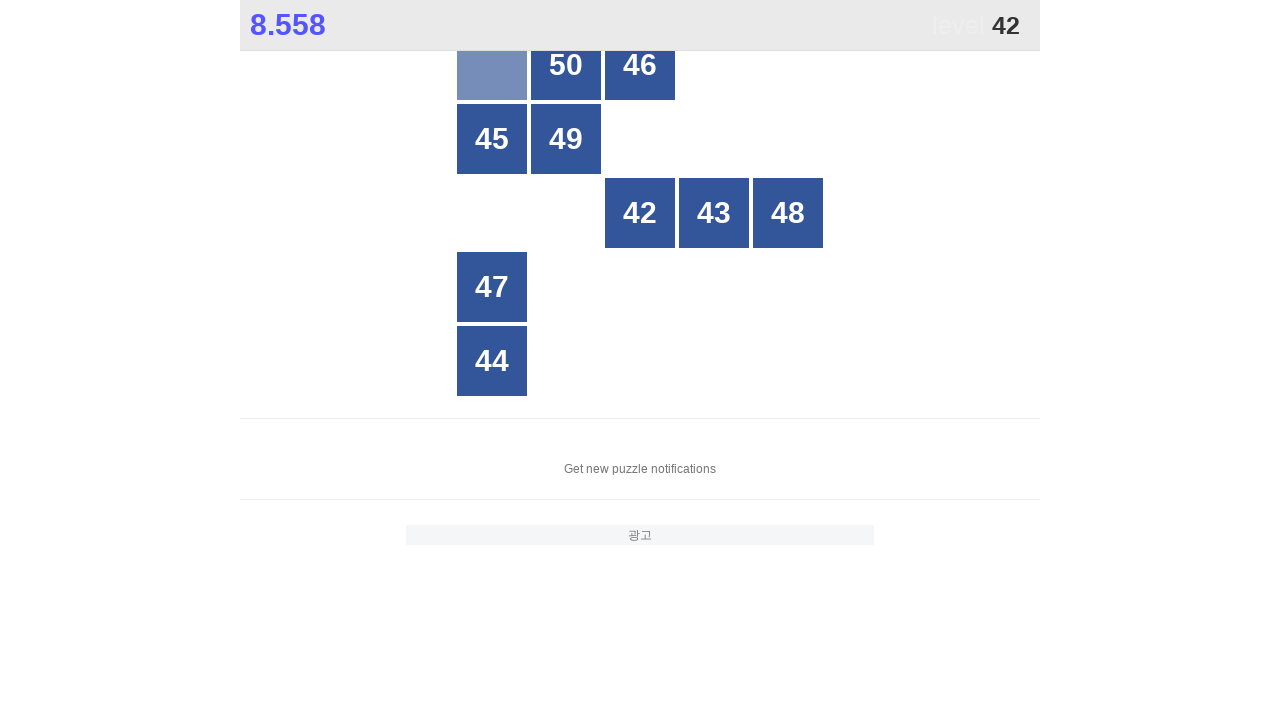

Clicked button number 42 at (640, 213) on //*[@id="grid"]/div[text()="42"]
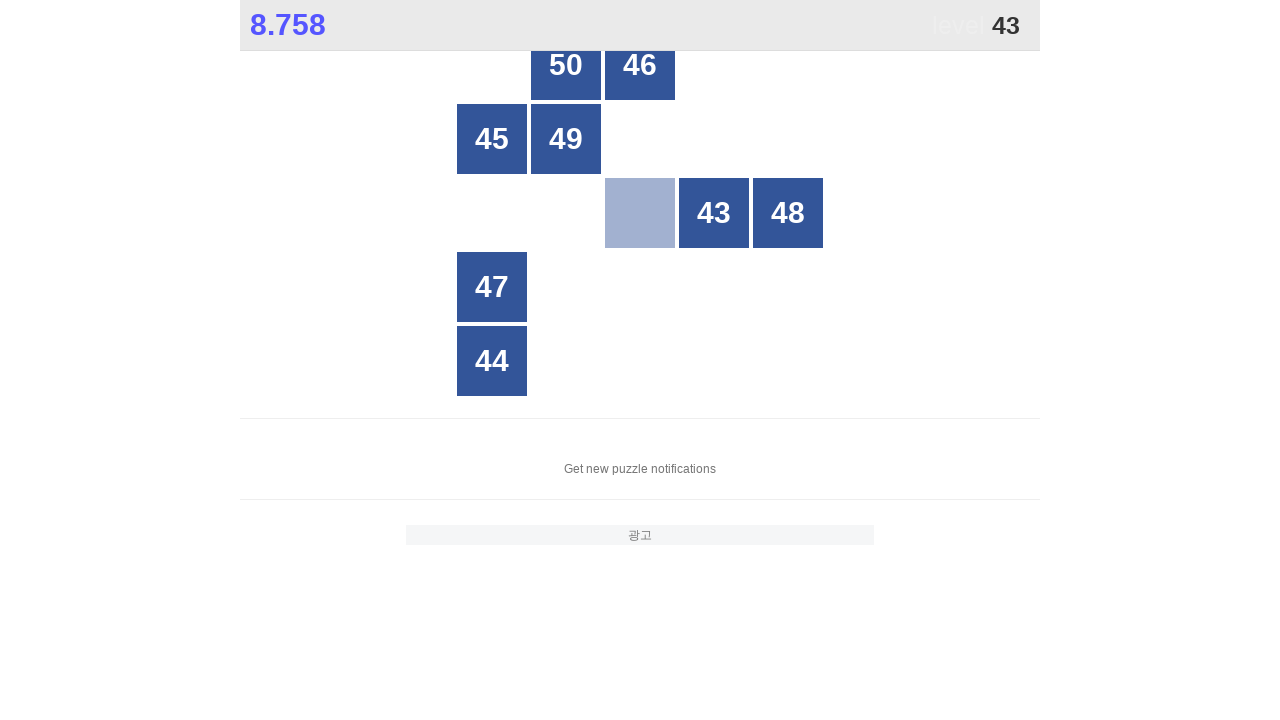

Clicked button number 43 at (714, 213) on //*[@id="grid"]/div[text()="43"]
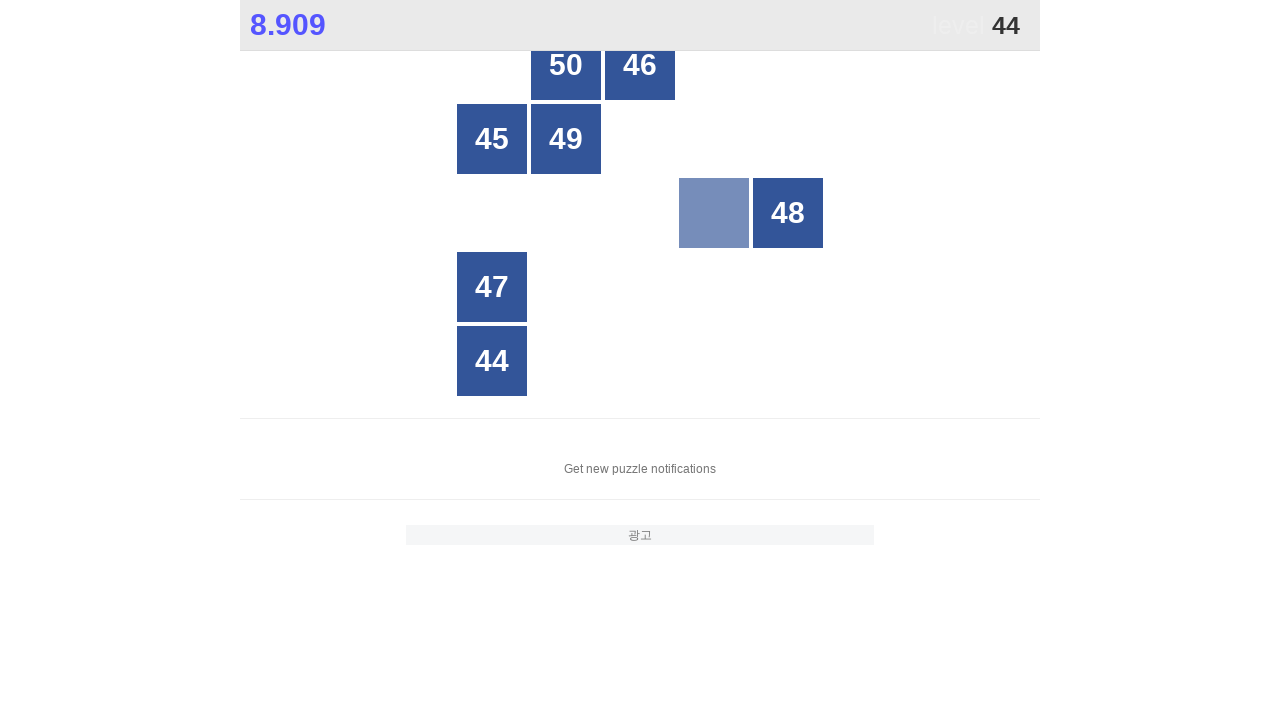

Clicked button number 44 at (492, 361) on //*[@id="grid"]/div[text()="44"]
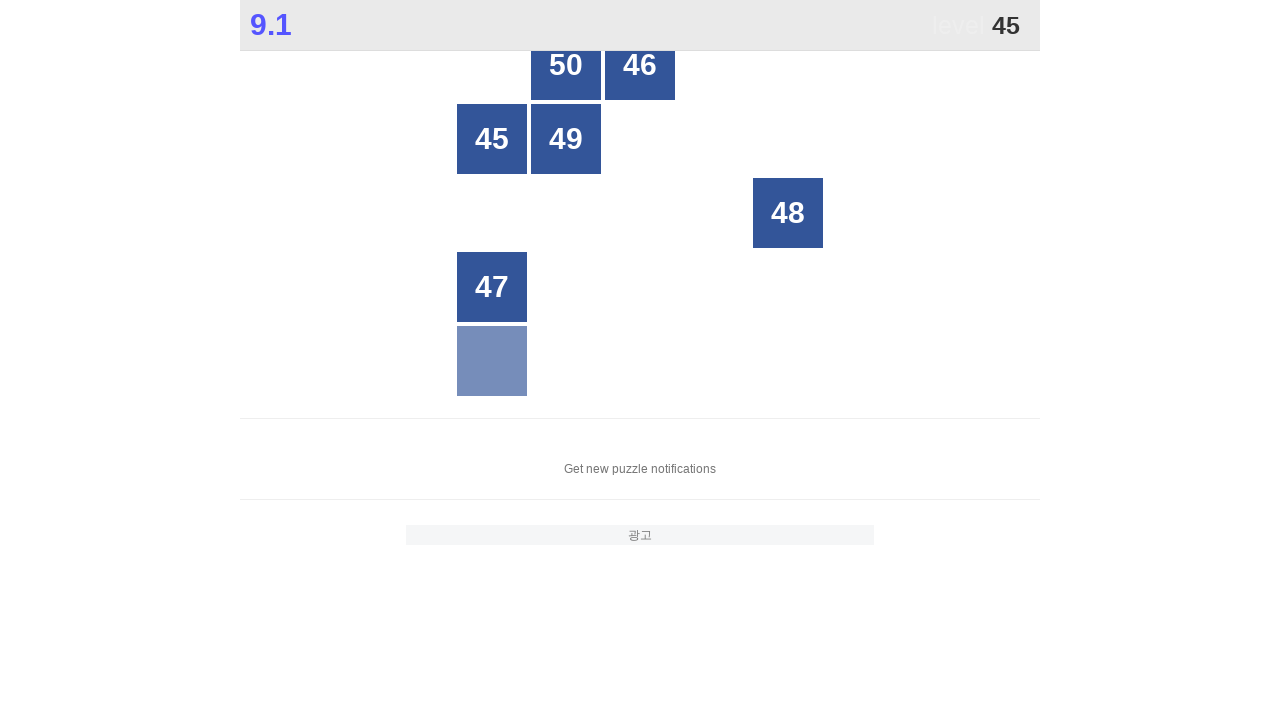

Clicked button number 45 at (492, 139) on //*[@id="grid"]/div[text()="45"]
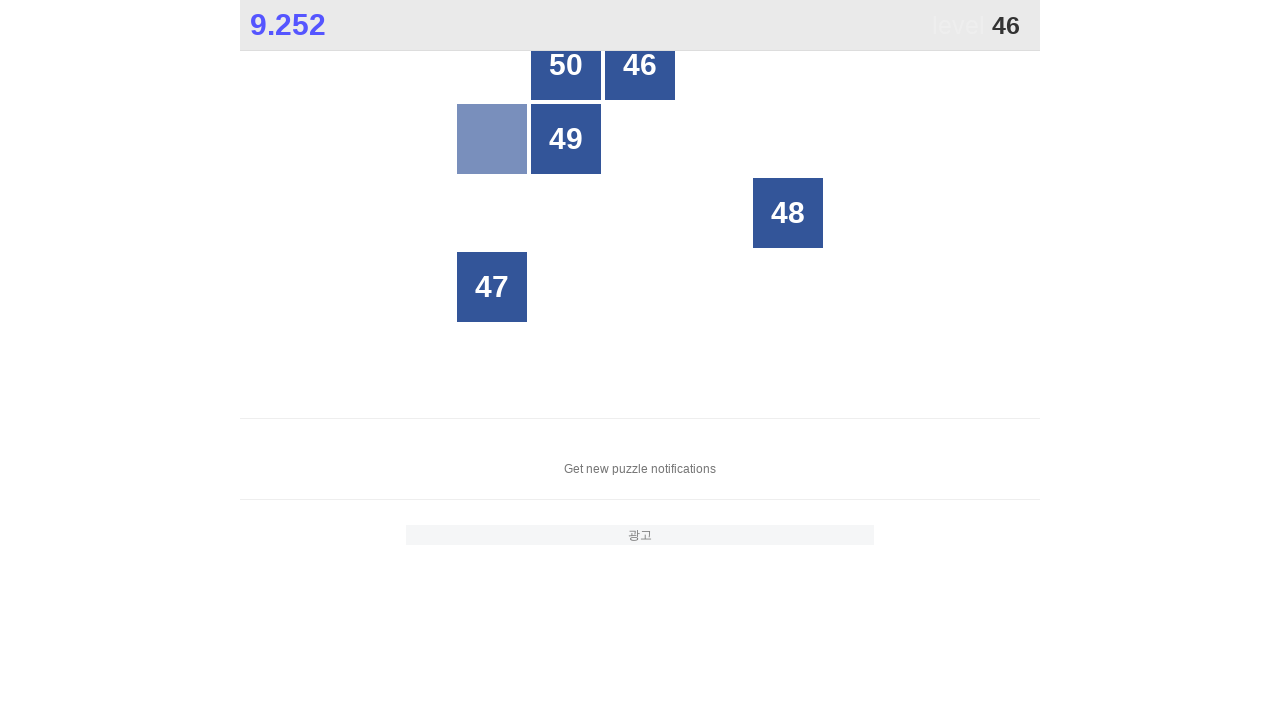

Clicked button number 46 at (640, 65) on //*[@id="grid"]/div[text()="46"]
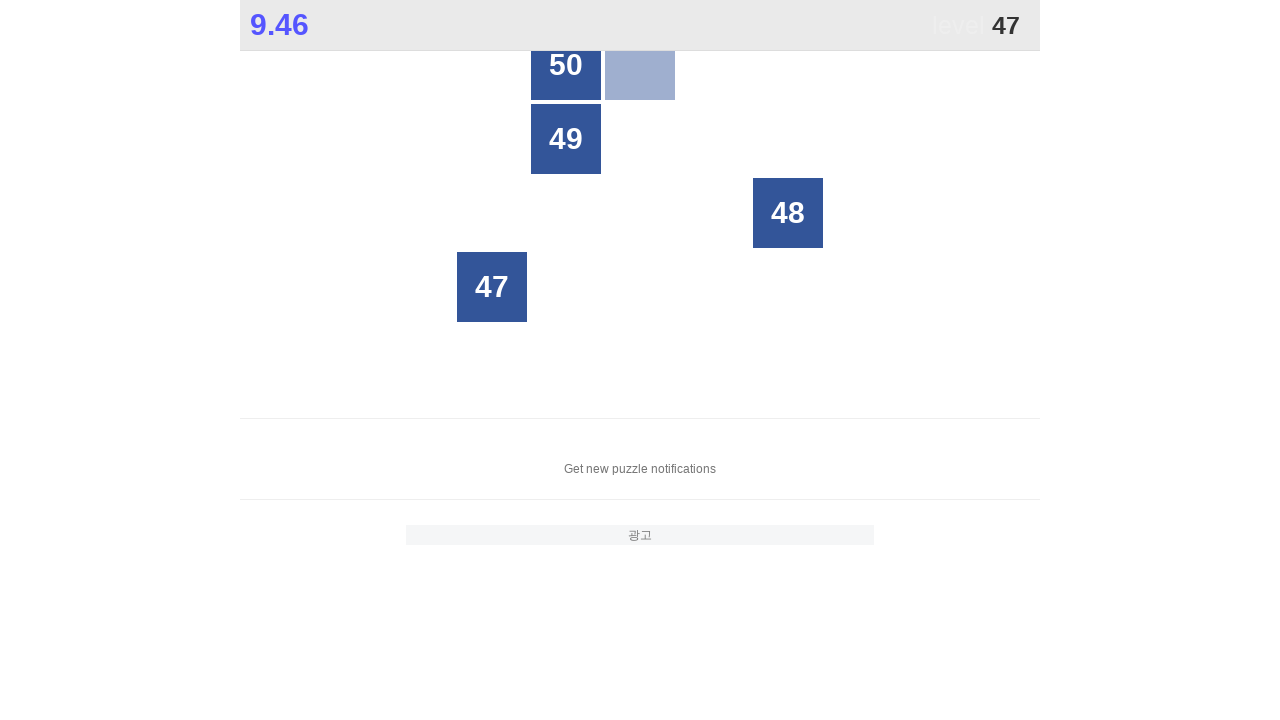

Clicked button number 47 at (492, 287) on //*[@id="grid"]/div[text()="47"]
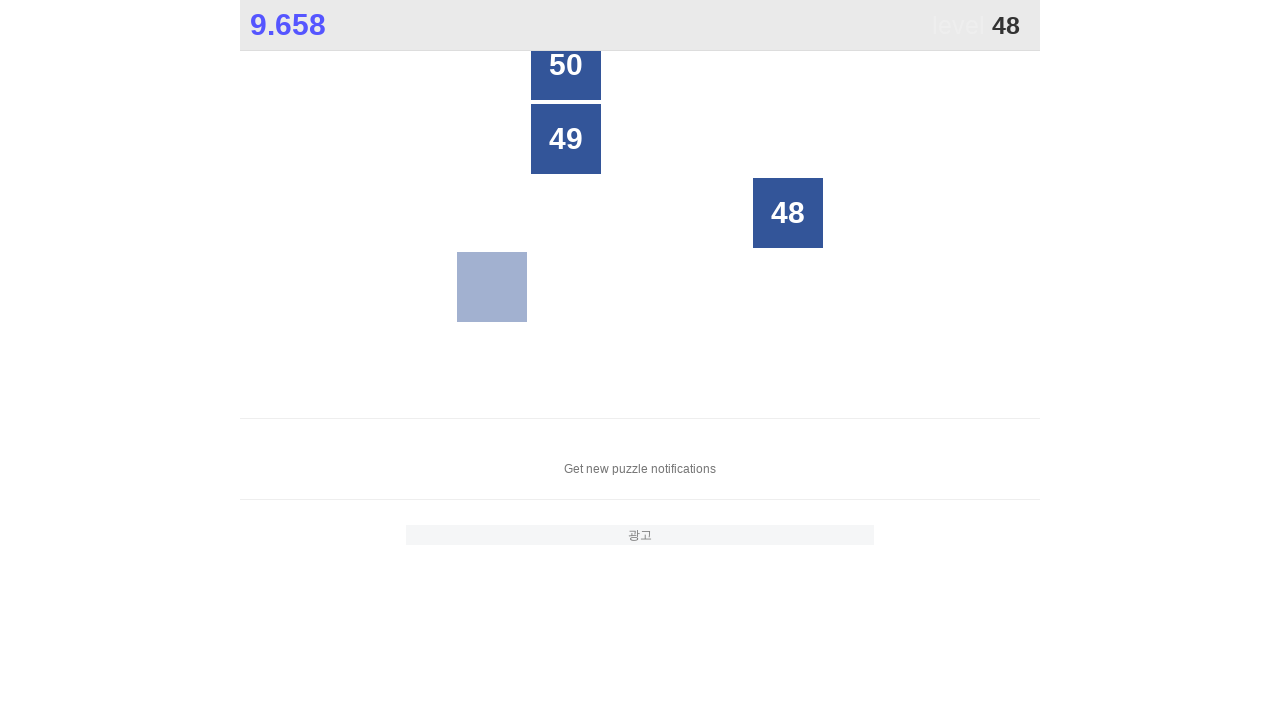

Clicked button number 48 at (788, 213) on //*[@id="grid"]/div[text()="48"]
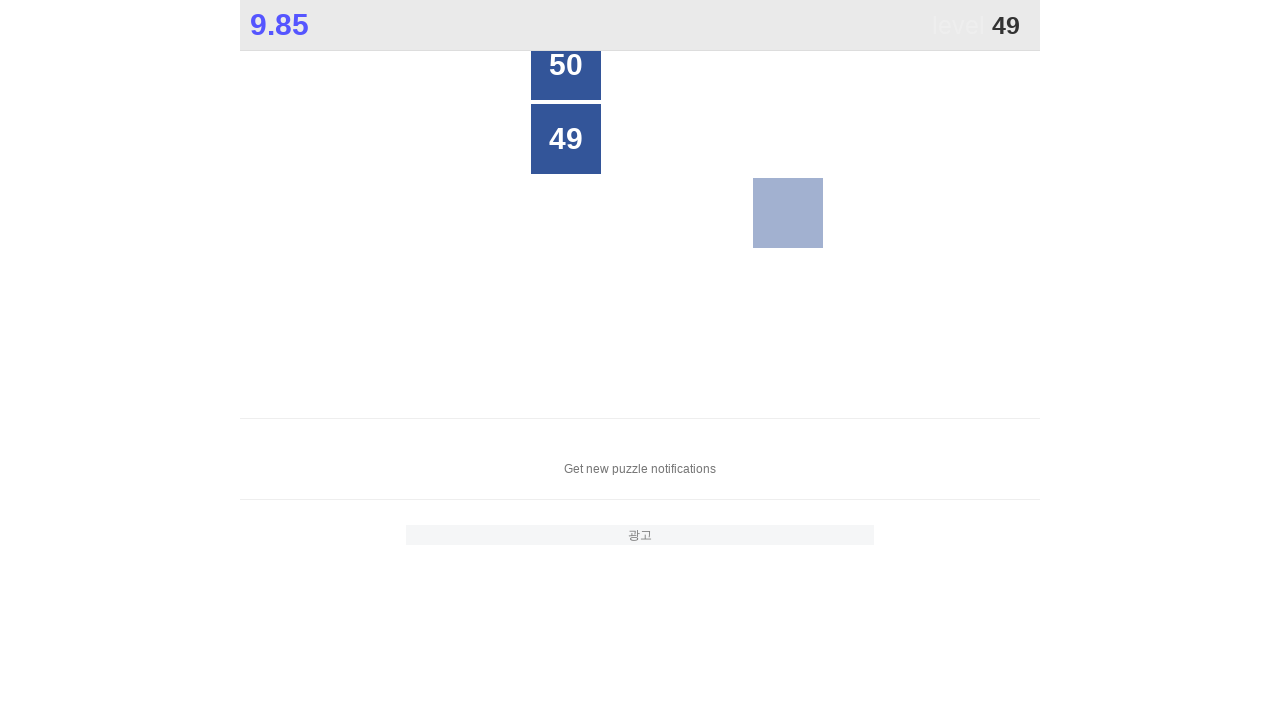

Clicked button number 49 at (566, 139) on //*[@id="grid"]/div[text()="49"]
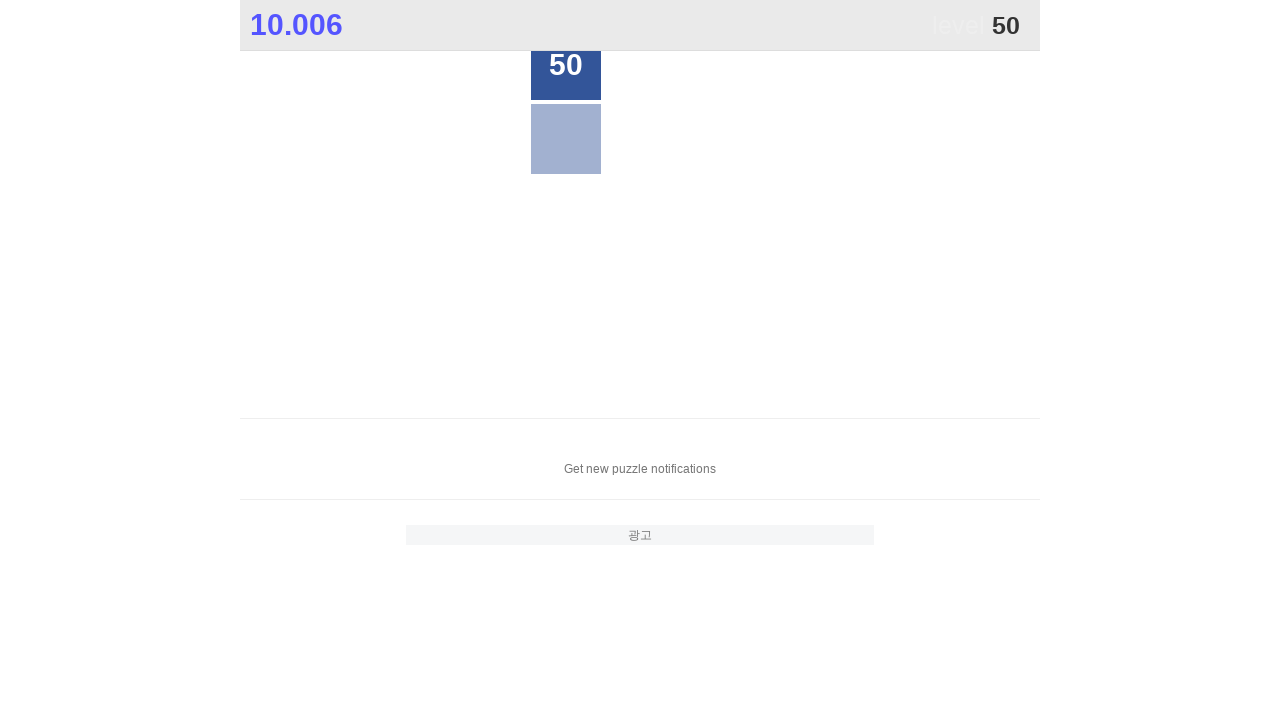

Clicked button number 50 at (566, 65) on //*[@id="grid"]/div[text()="50"]
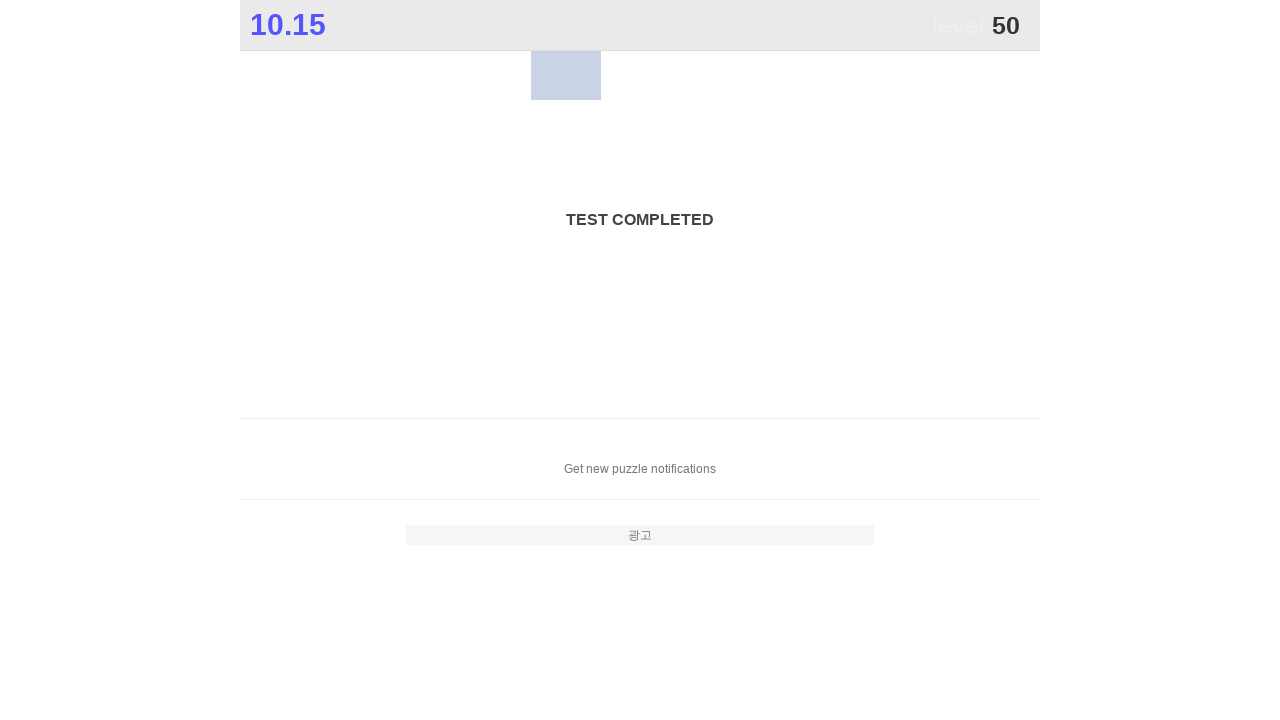

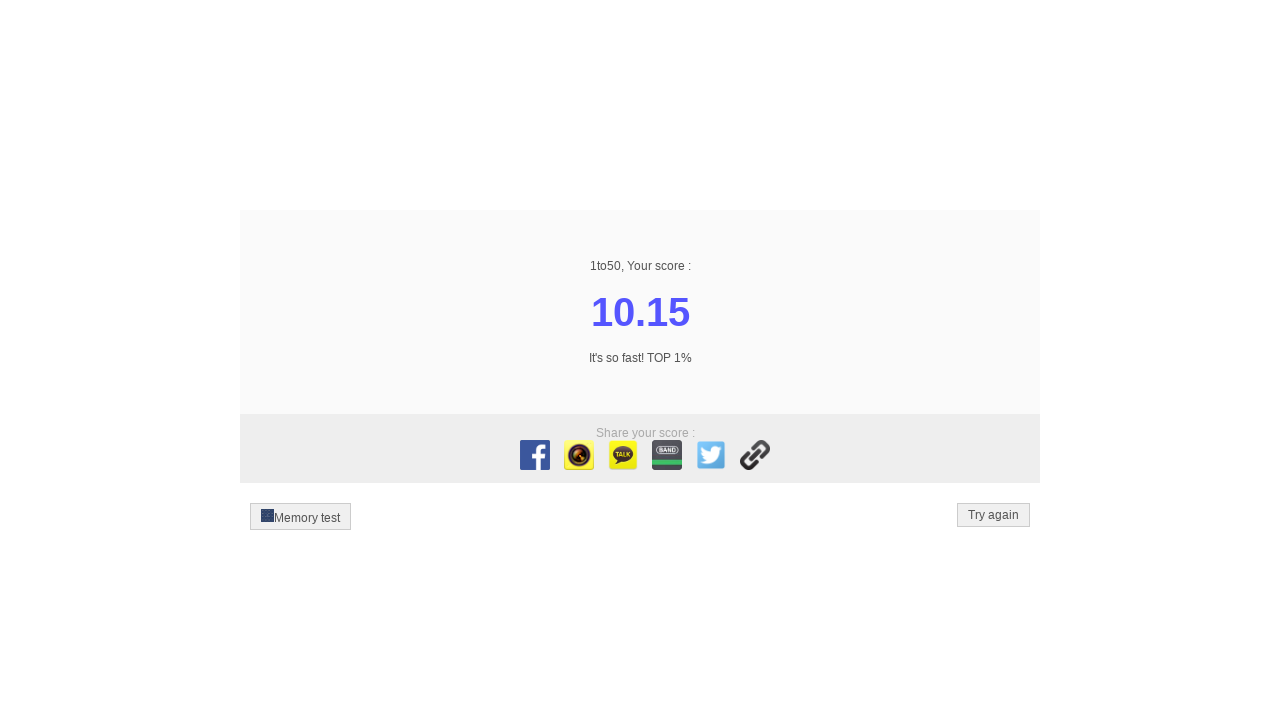